Tests successful promo code application by adding items to cart, proceeding to checkout, and applying a valid promo code to verify discount is applied

Starting URL: https://rahulshettyacademy.com/seleniumPractise#/

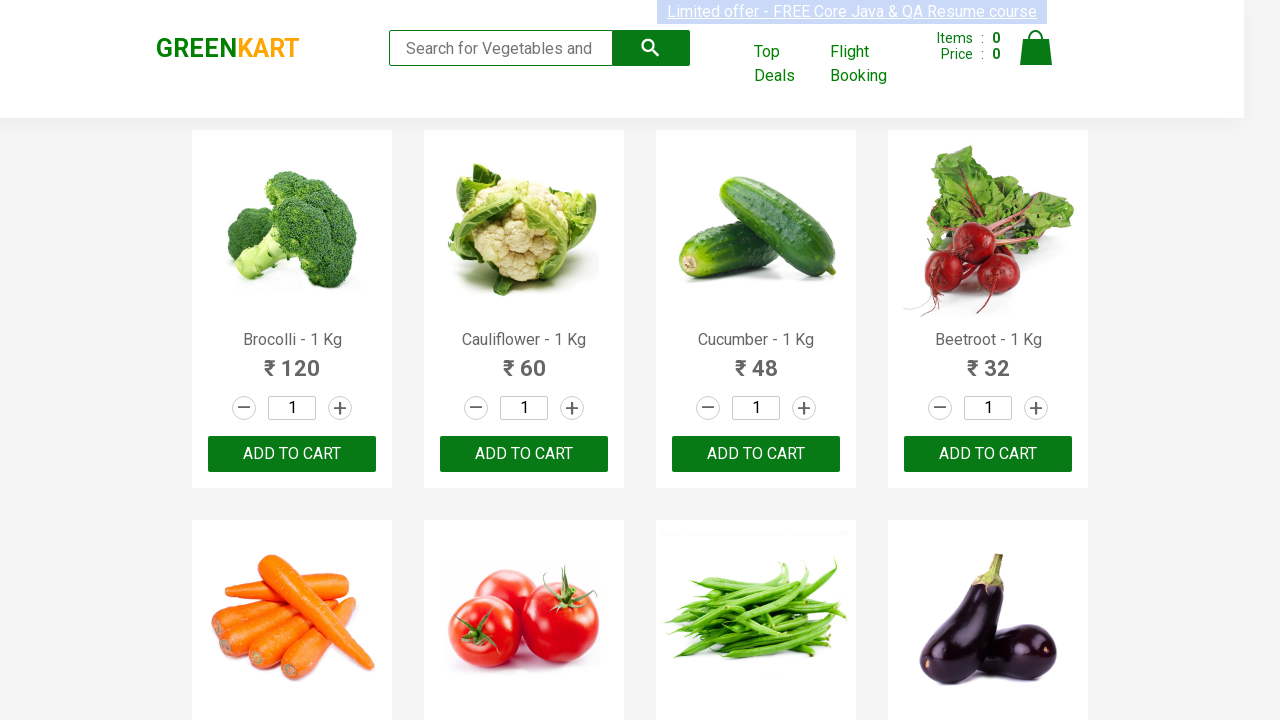

Clicked ADD TO CART button for a product at (292, 454) on button:has-text('ADD TO CART') >> nth=0
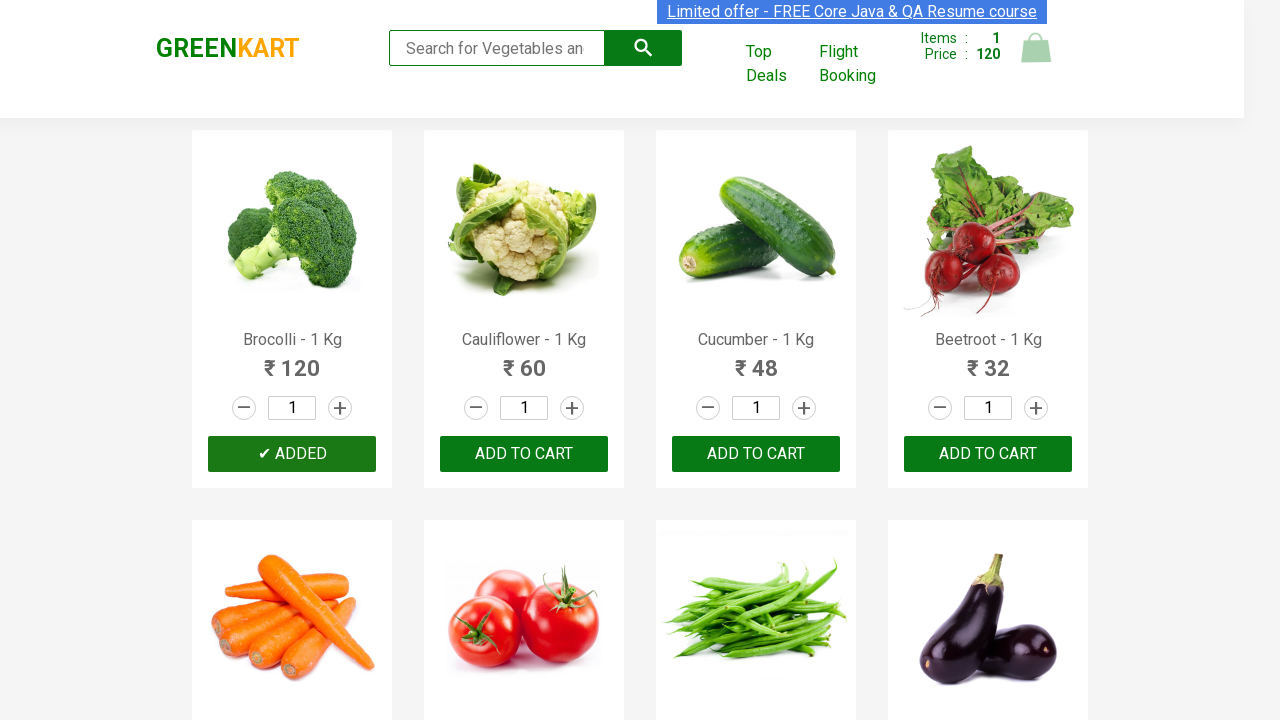

Clicked ADD TO CART button for a product at (756, 454) on button:has-text('ADD TO CART') >> nth=1
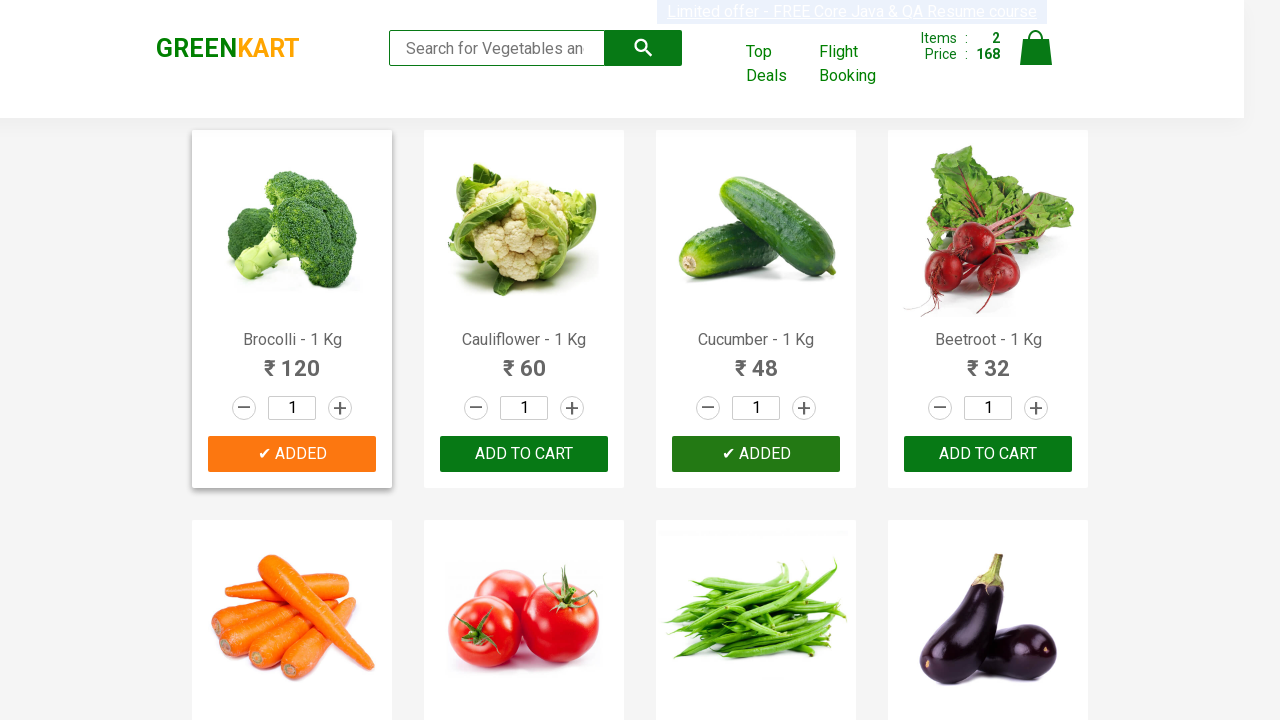

Clicked ADD TO CART button for a product at (292, 360) on button:has-text('ADD TO CART') >> nth=2
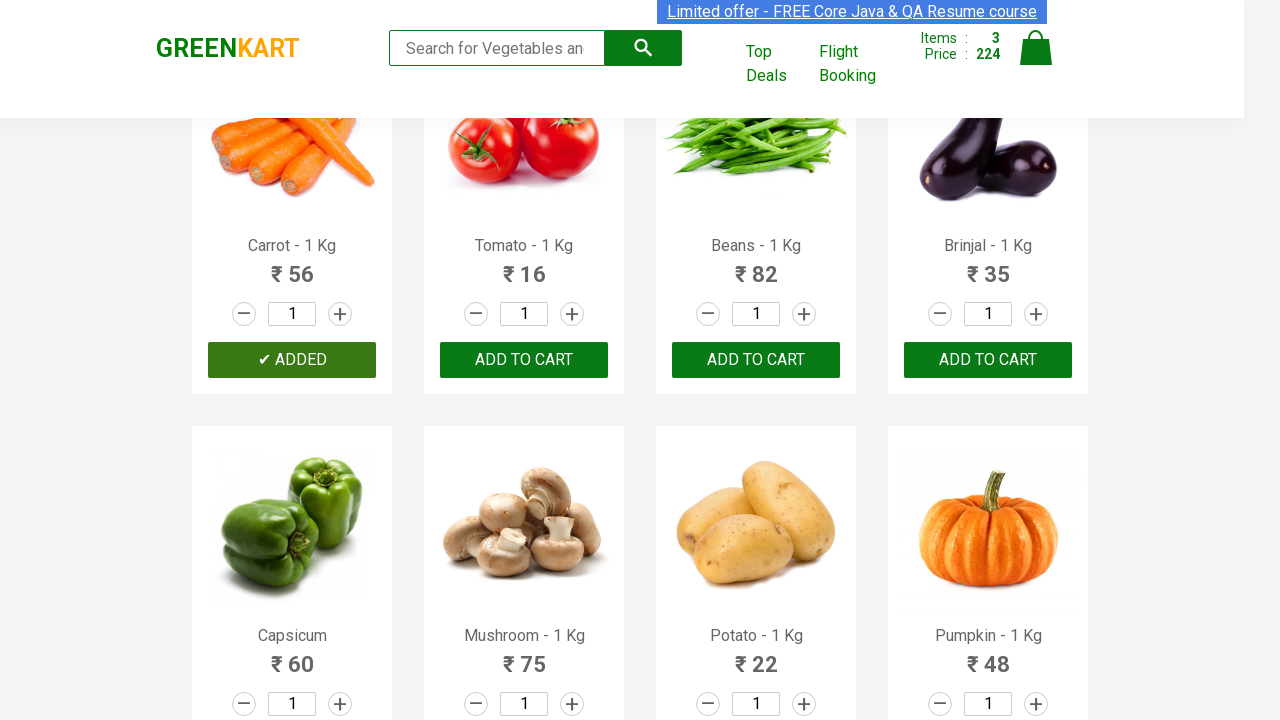

Clicked ADD TO CART button for a product at (756, 360) on button:has-text('ADD TO CART') >> nth=3
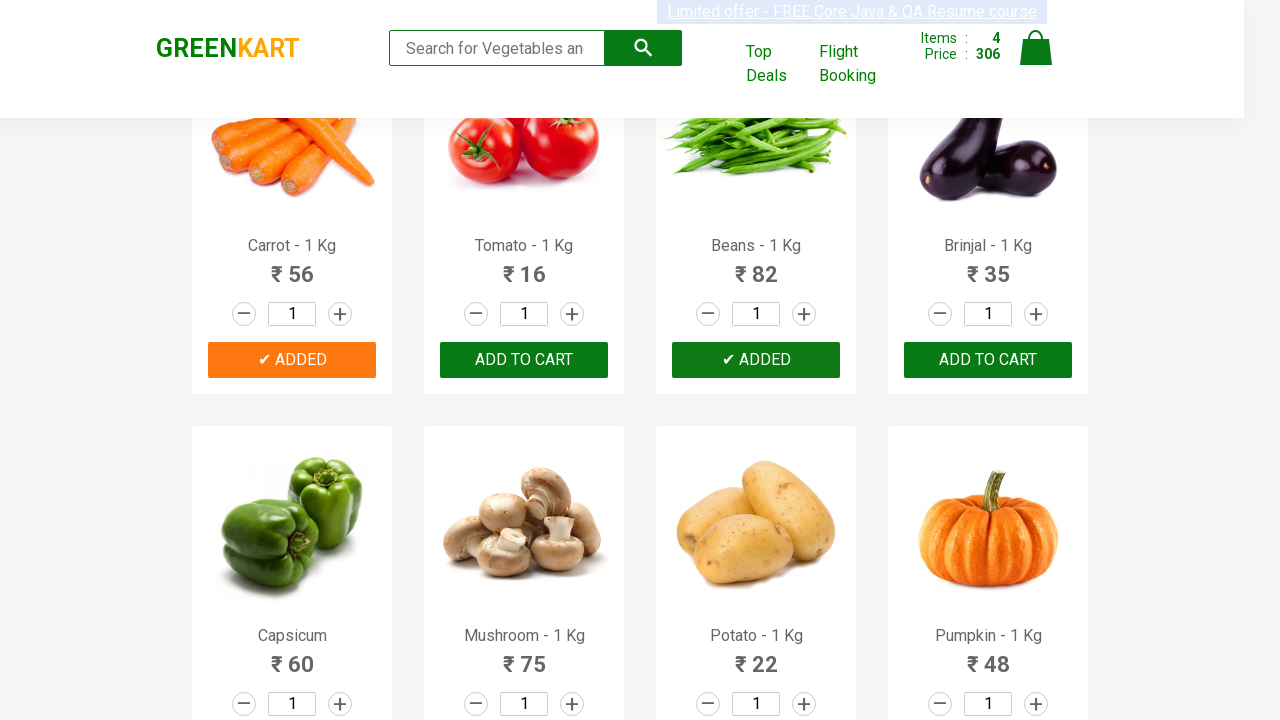

Clicked ADD TO CART button for a product at (292, 360) on button:has-text('ADD TO CART') >> nth=4
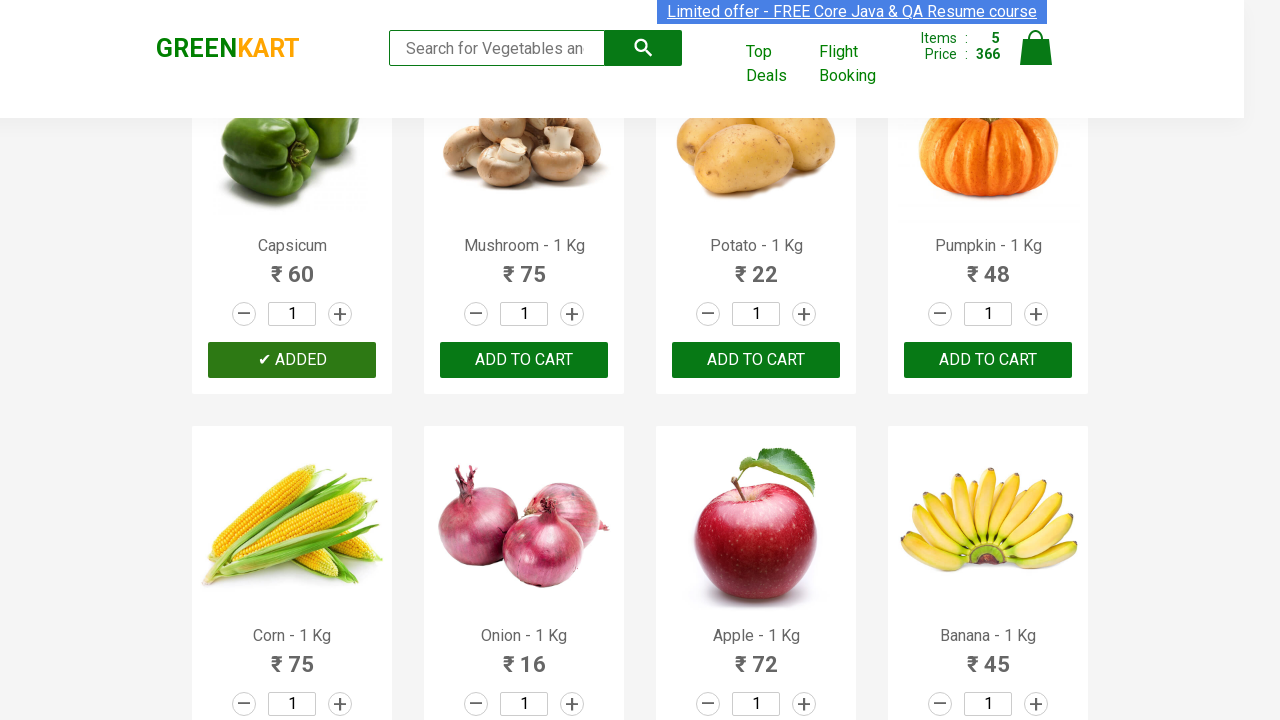

Clicked ADD TO CART button for a product at (756, 360) on button:has-text('ADD TO CART') >> nth=5
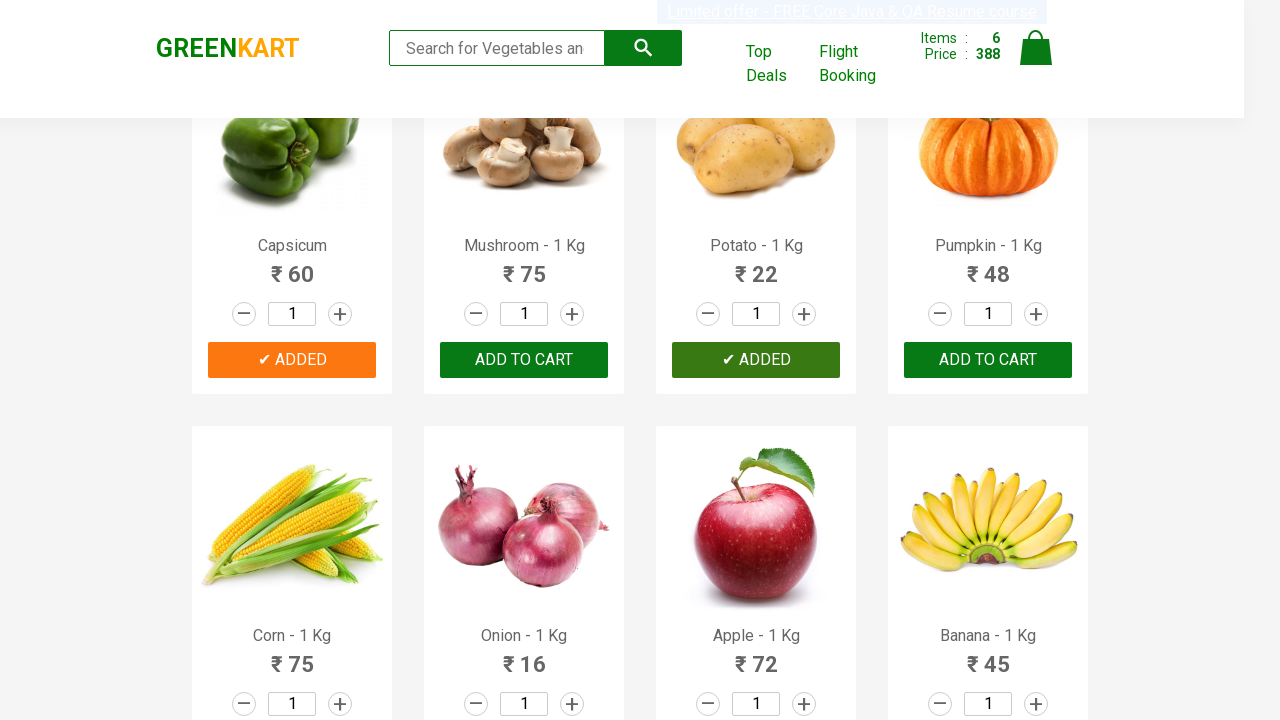

Clicked ADD TO CART button for a product at (292, 360) on button:has-text('ADD TO CART') >> nth=6
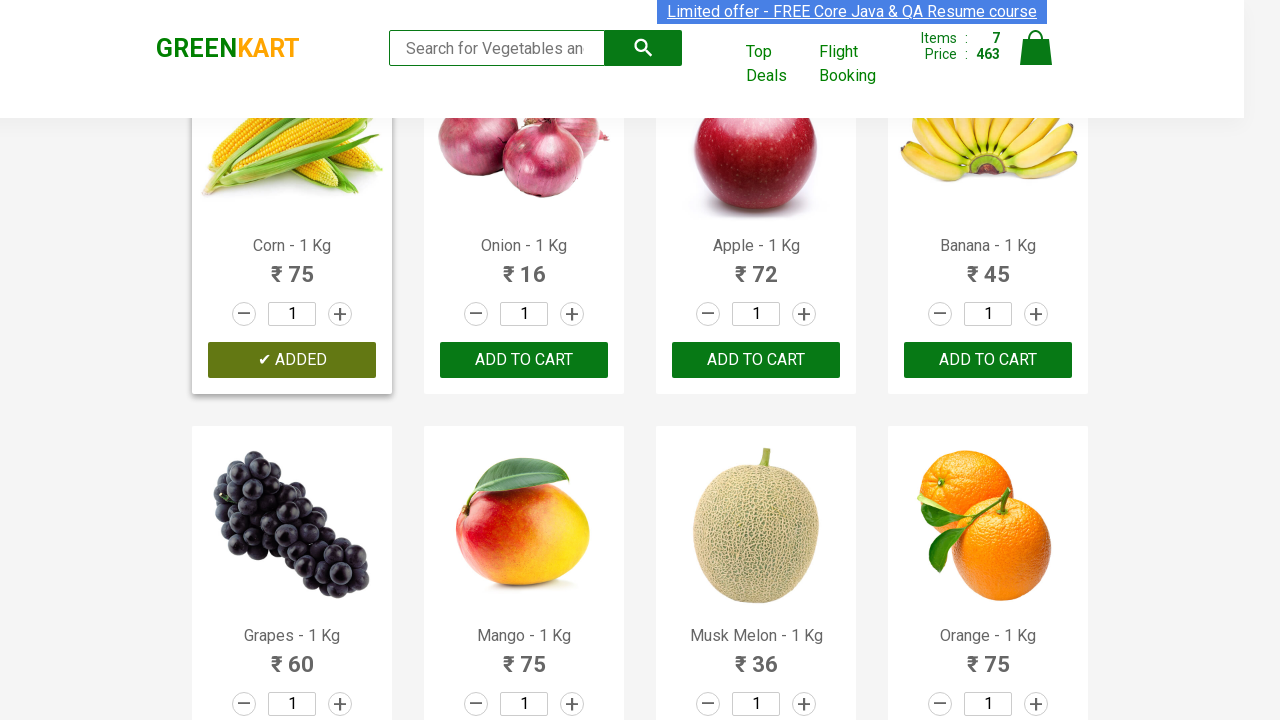

Clicked ADD TO CART button for a product at (756, 360) on button:has-text('ADD TO CART') >> nth=7
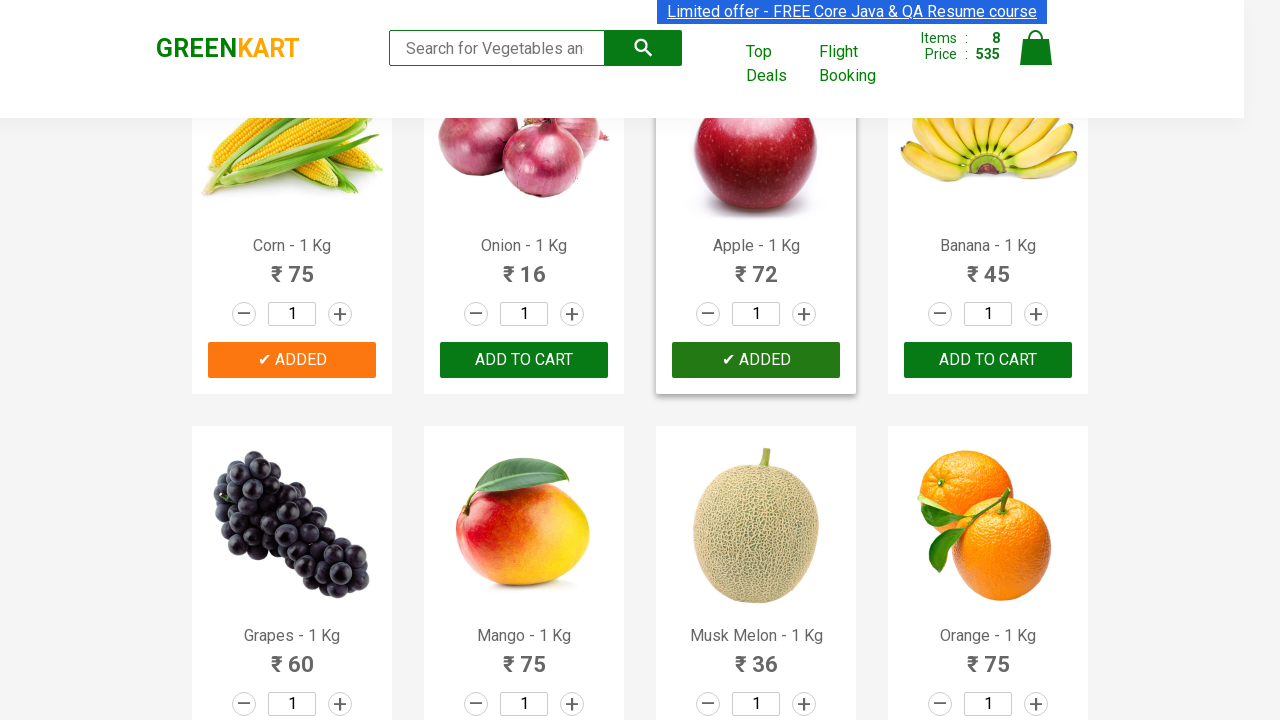

Clicked ADD TO CART button for a product at (988, 360) on button:has-text('ADD TO CART') >> nth=8
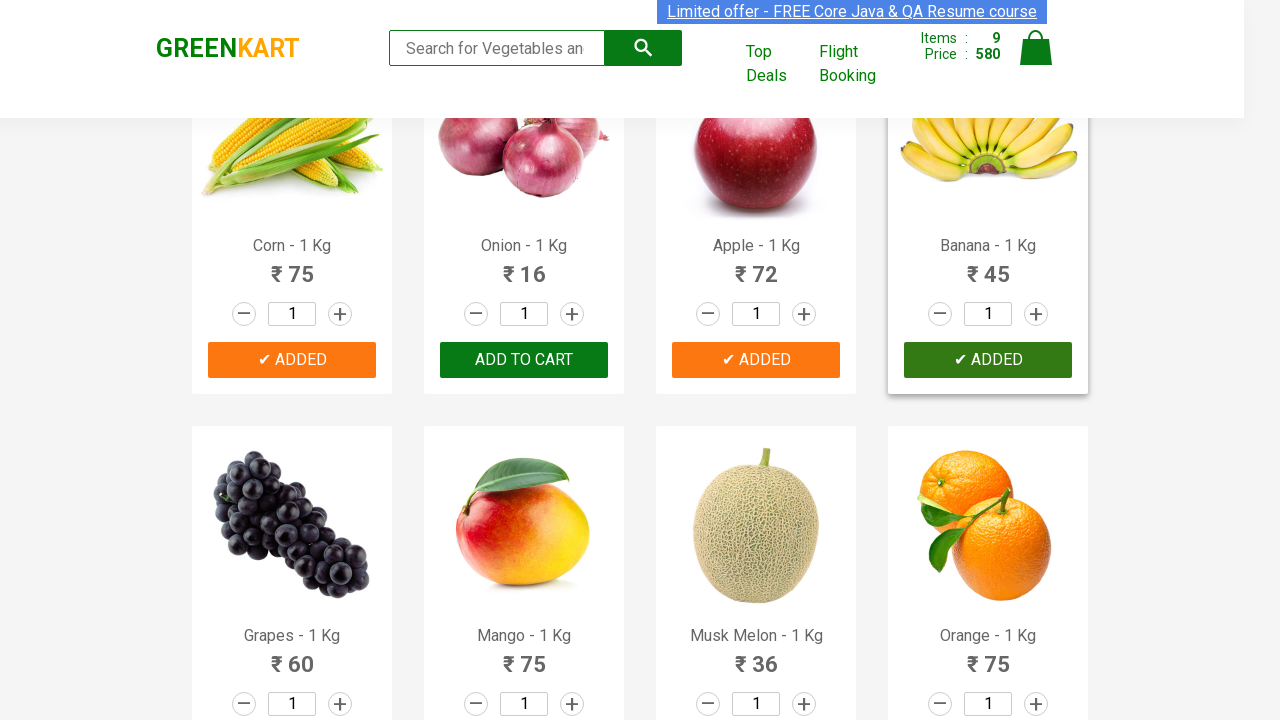

Clicked ADD TO CART button for a product at (292, 360) on button:has-text('ADD TO CART') >> nth=9
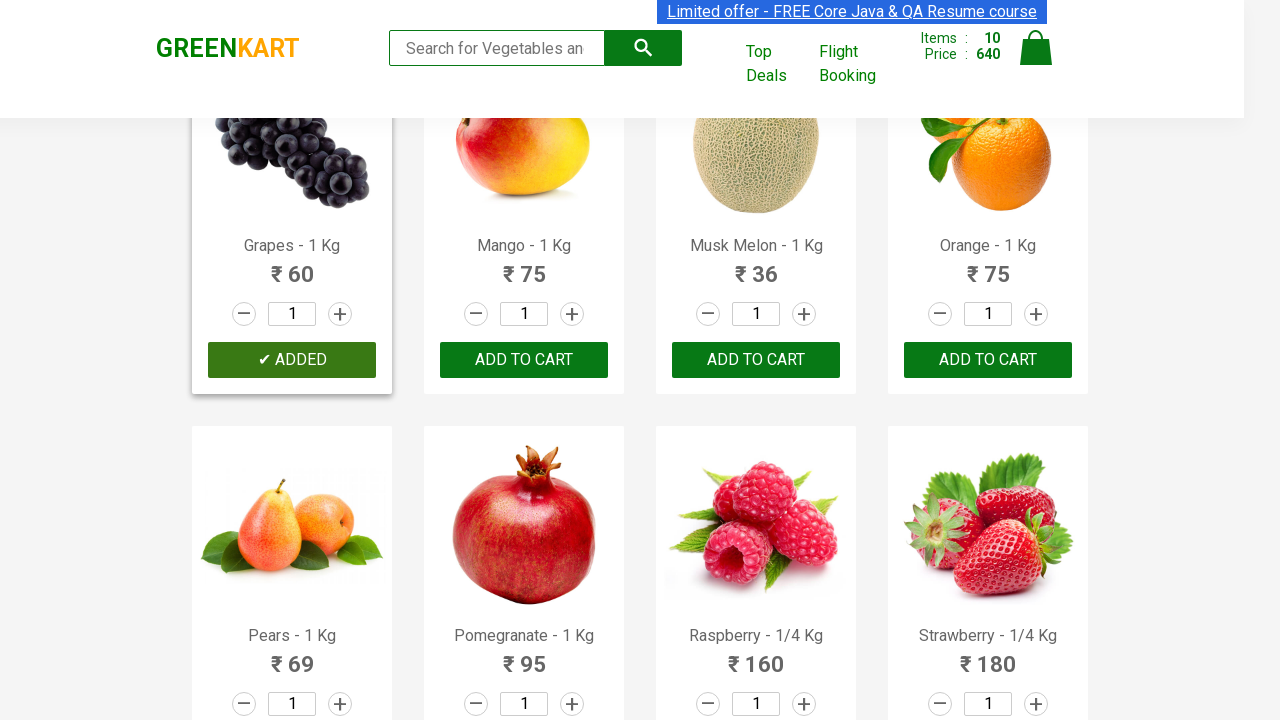

Clicked ADD TO CART button for a product at (524, 360) on button:has-text('ADD TO CART') >> nth=10
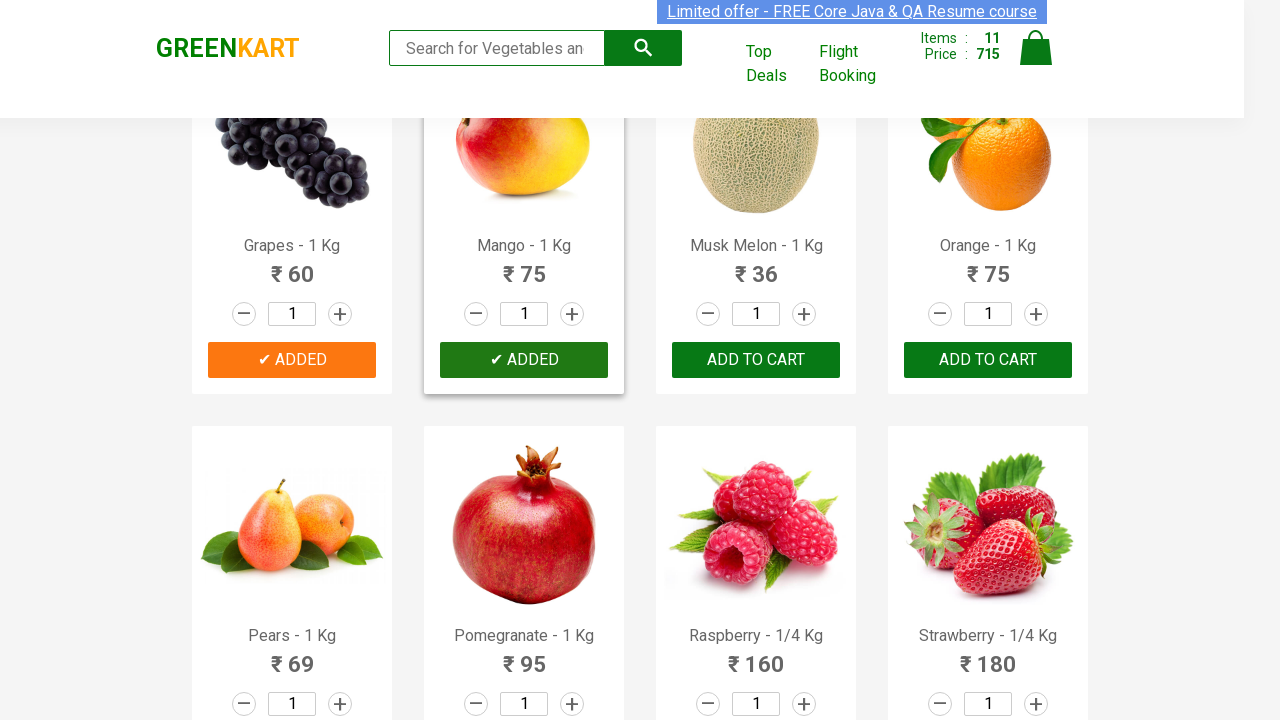

Clicked ADD TO CART button for a product at (756, 360) on button:has-text('ADD TO CART') >> nth=11
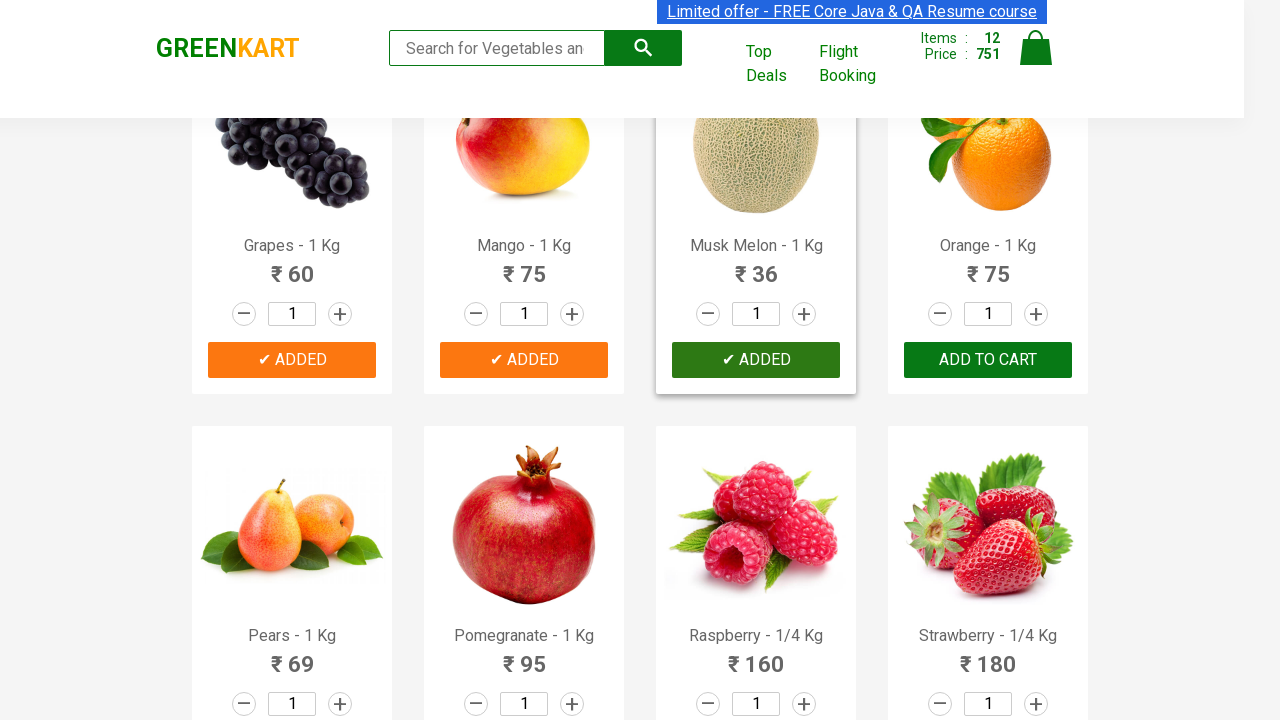

Clicked ADD TO CART button for a product at (988, 360) on button:has-text('ADD TO CART') >> nth=12
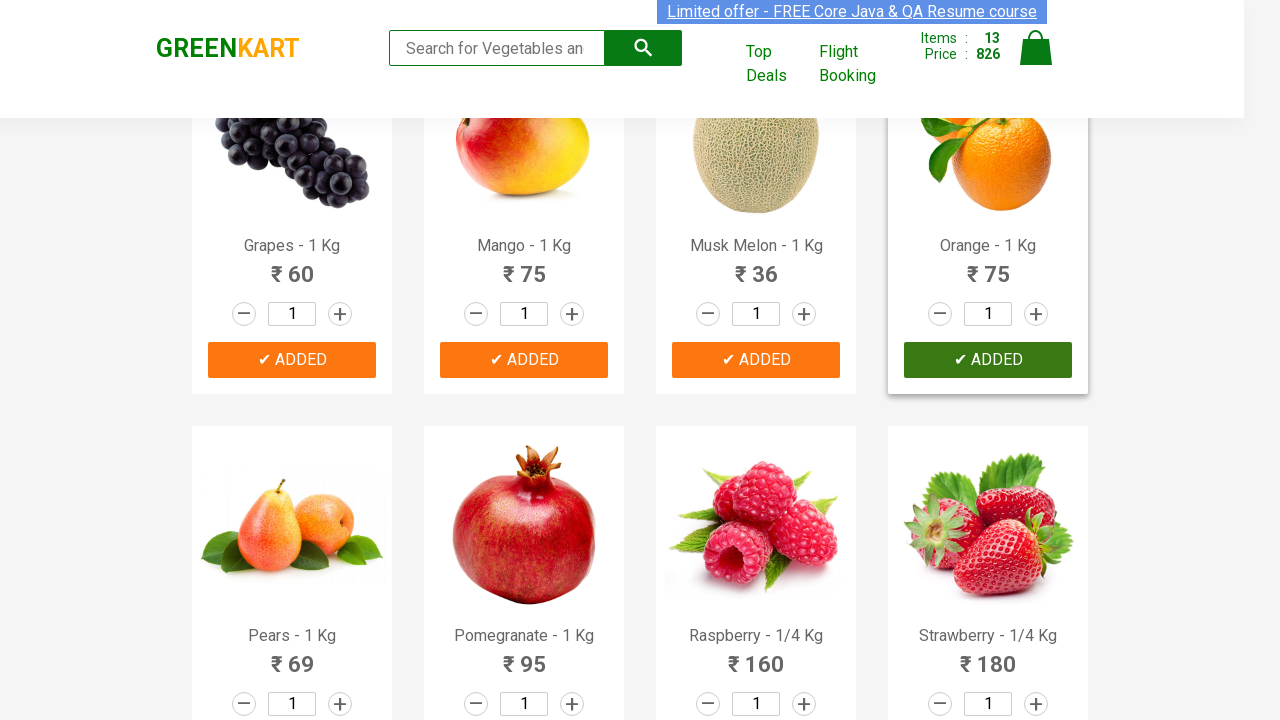

Clicked ADD TO CART button for a product at (292, 360) on button:has-text('ADD TO CART') >> nth=13
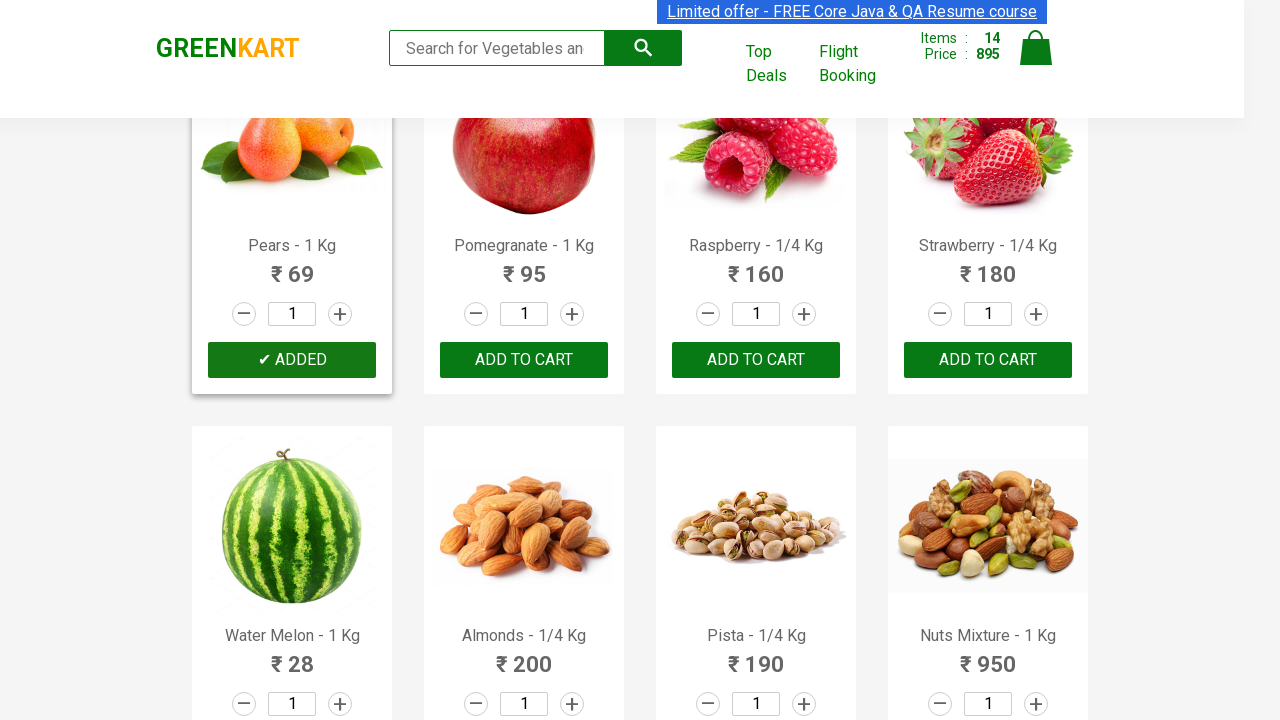

Clicked ADD TO CART button for a product at (524, 360) on button:has-text('ADD TO CART') >> nth=14
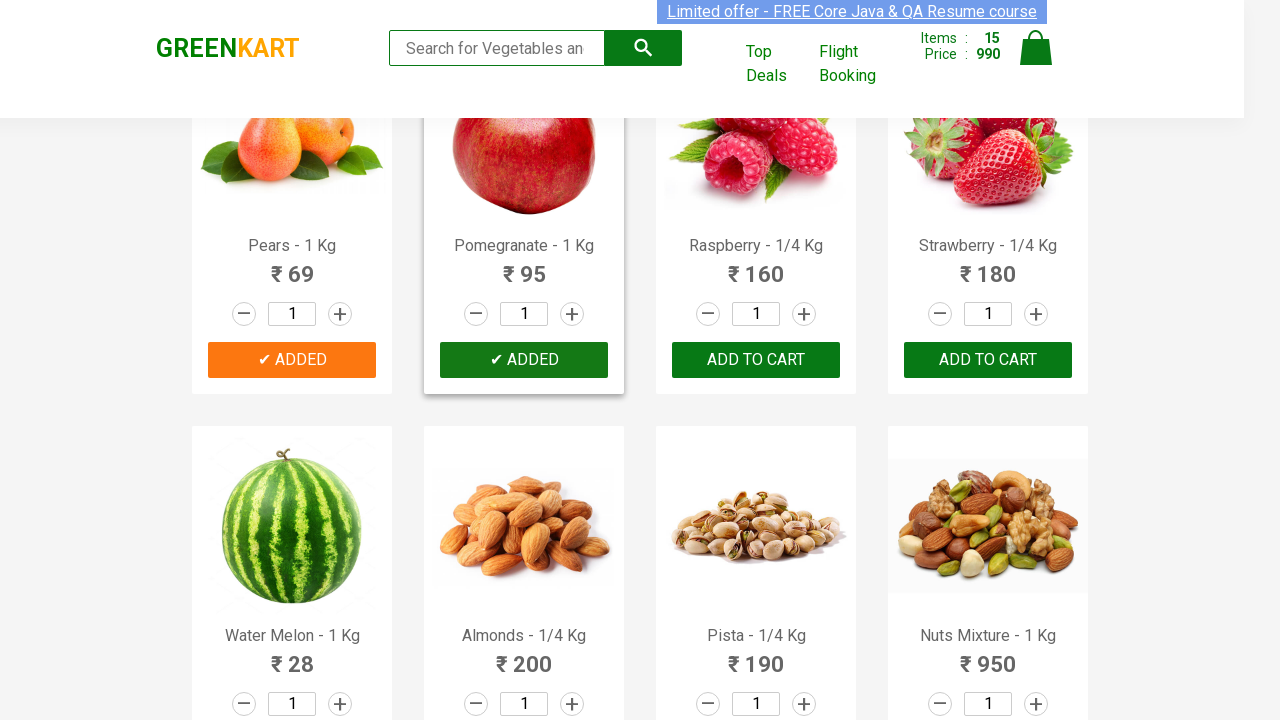

Clicked ADD TO CART button for a product at (756, 360) on button:has-text('ADD TO CART') >> nth=15
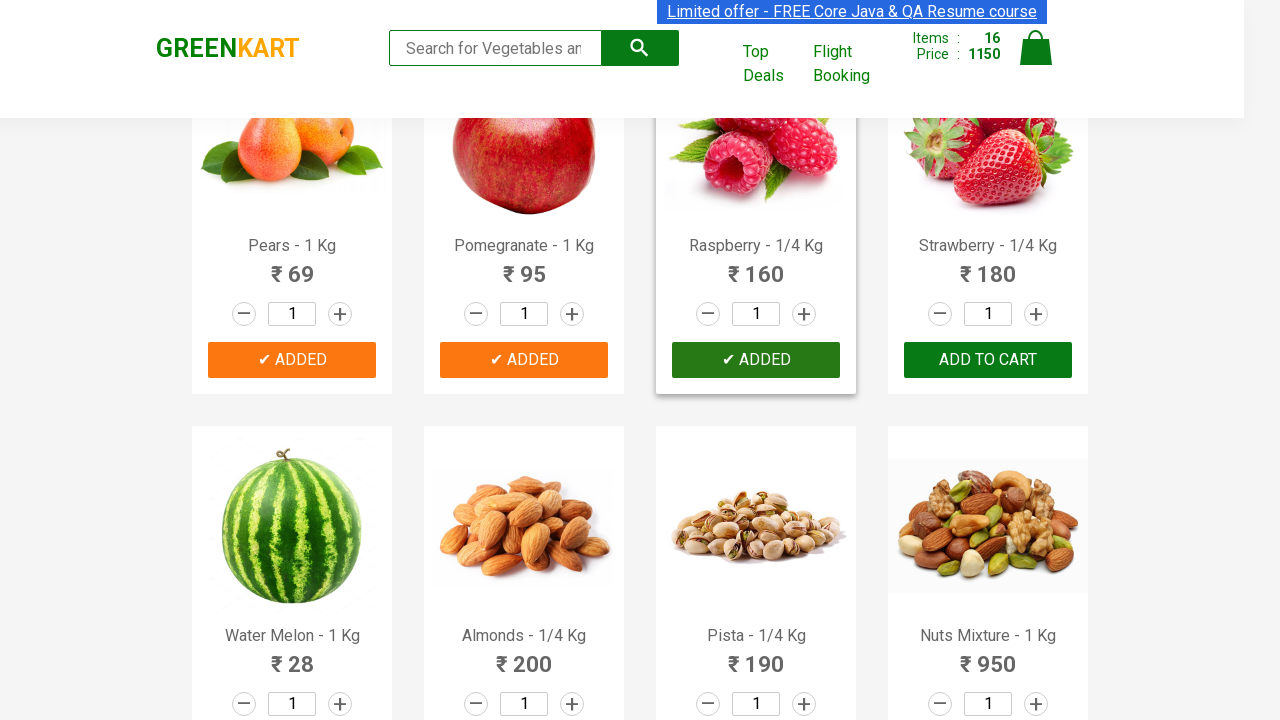

Clicked ADD TO CART button for a product at (988, 360) on button:has-text('ADD TO CART') >> nth=16
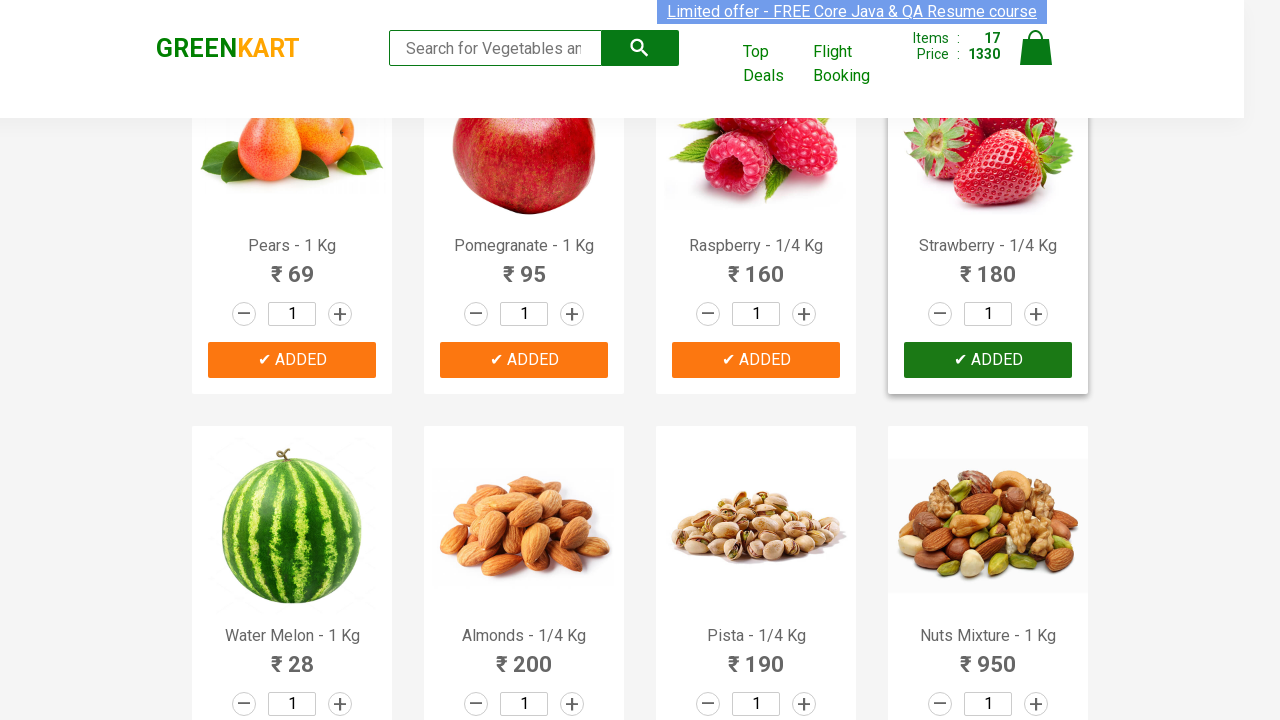

Clicked ADD TO CART button for a product at (292, 360) on button:has-text('ADD TO CART') >> nth=17
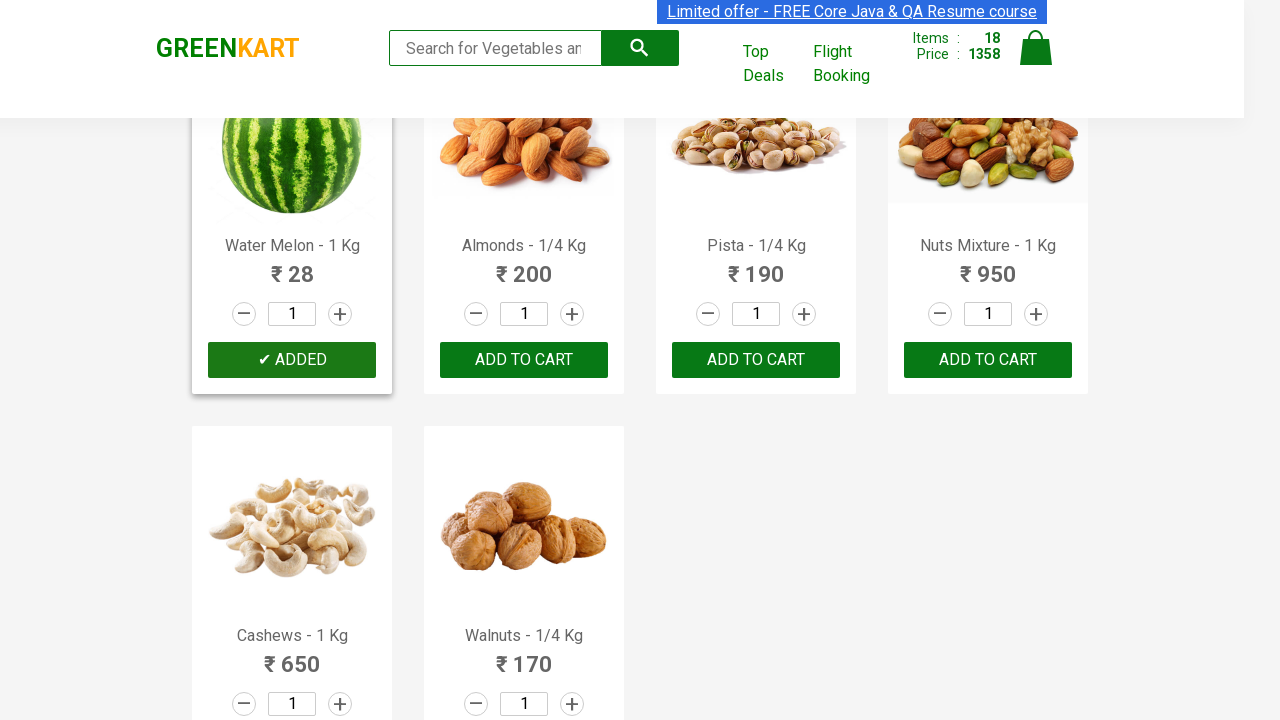

Clicked ADD TO CART button for a product at (524, 360) on button:has-text('ADD TO CART') >> nth=18
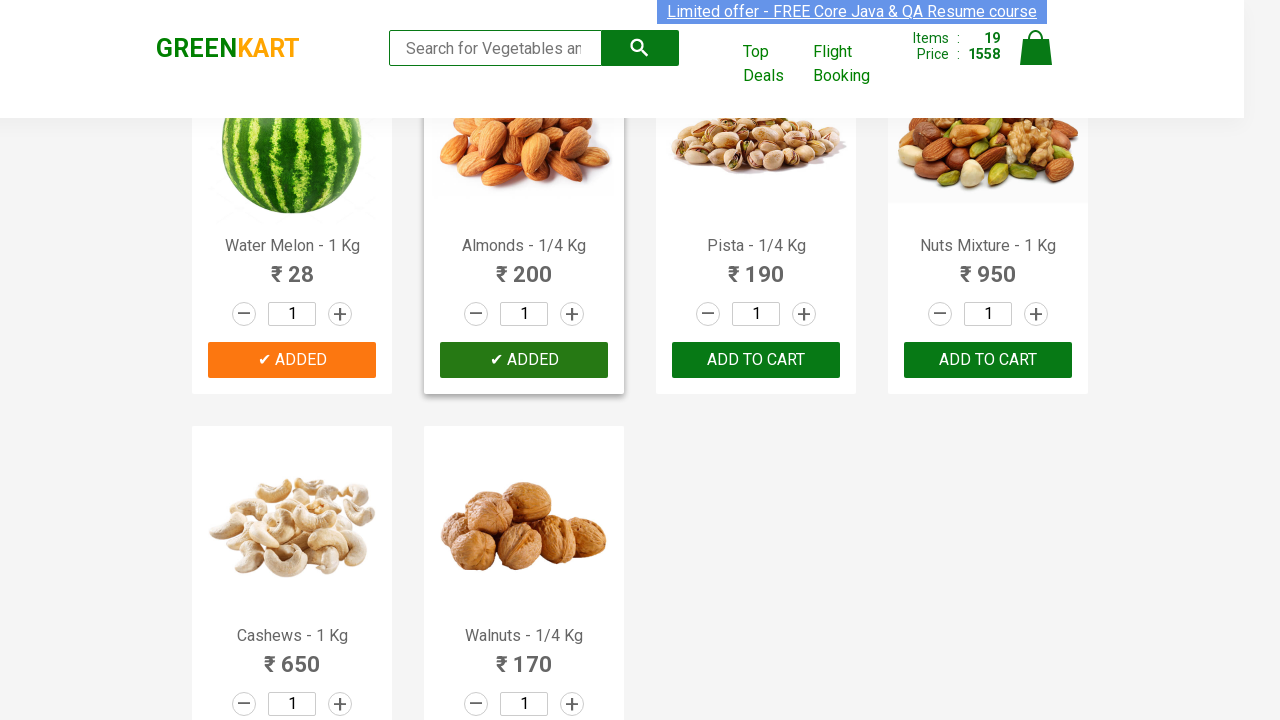

Clicked ADD TO CART button for a product at (756, 360) on button:has-text('ADD TO CART') >> nth=19
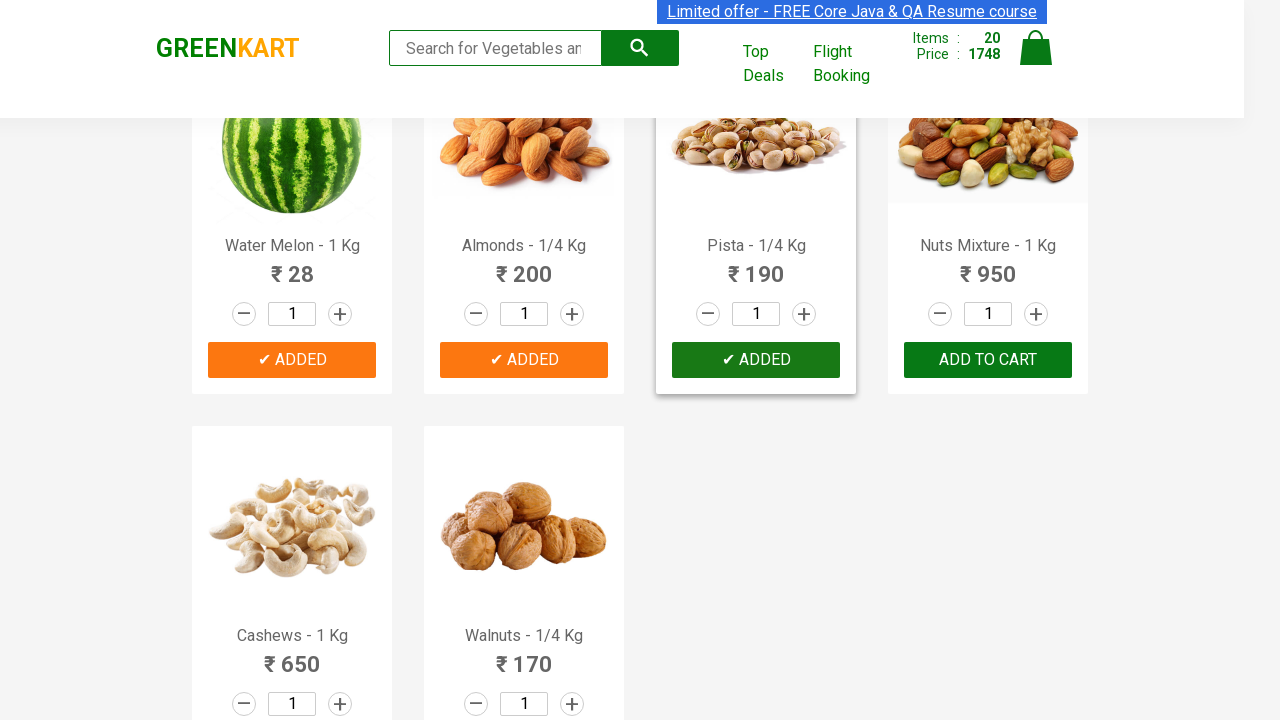

Clicked ADD TO CART button for a product at (988, 360) on button:has-text('ADD TO CART') >> nth=20
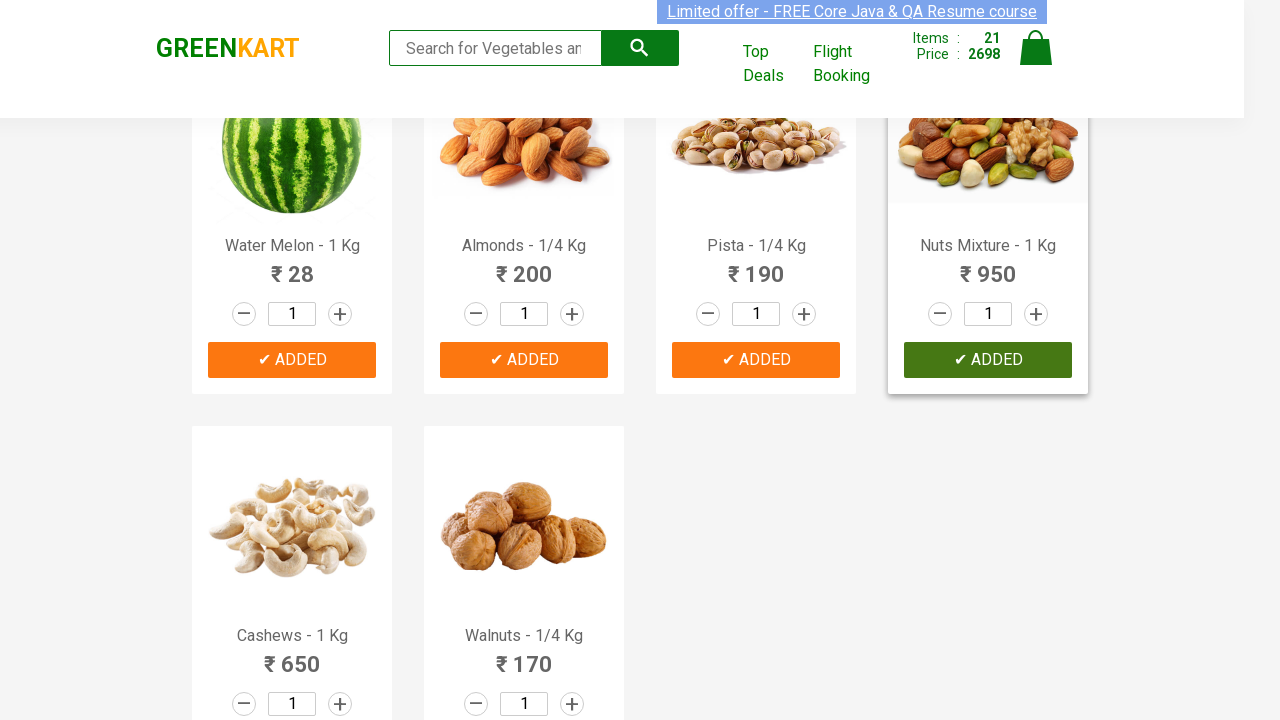

Clicked ADD TO CART button for a product at (292, 569) on button:has-text('ADD TO CART') >> nth=21
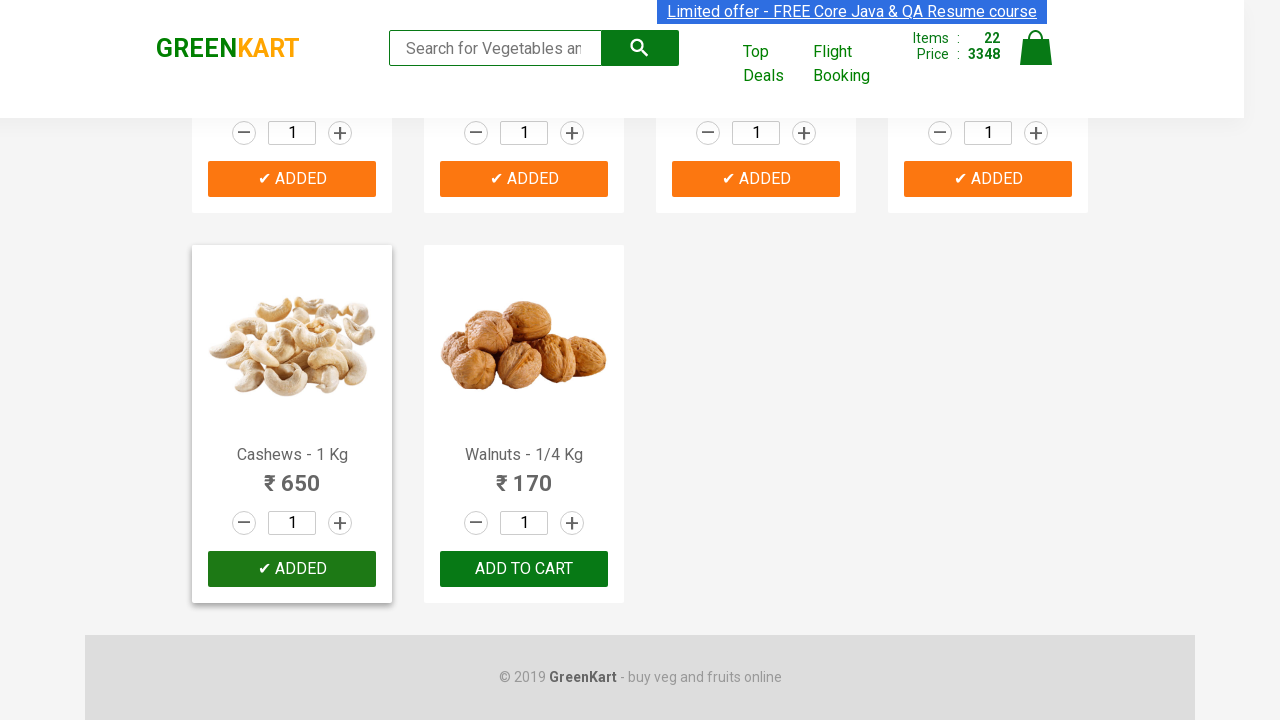

Clicked ADD TO CART button for a product at (524, 569) on button:has-text('ADD TO CART') >> nth=22
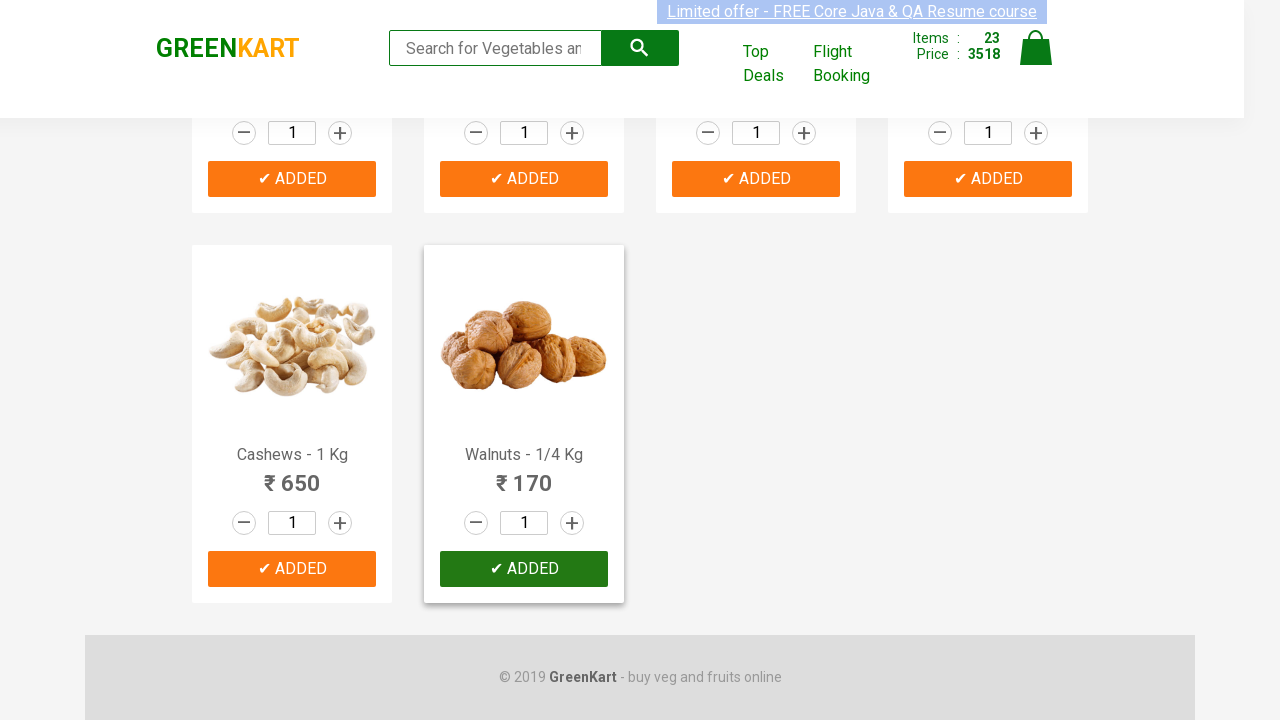

Clicked ADD TO CART button for a product at (988, 360) on button:has-text('ADD TO CART') >> nth=23
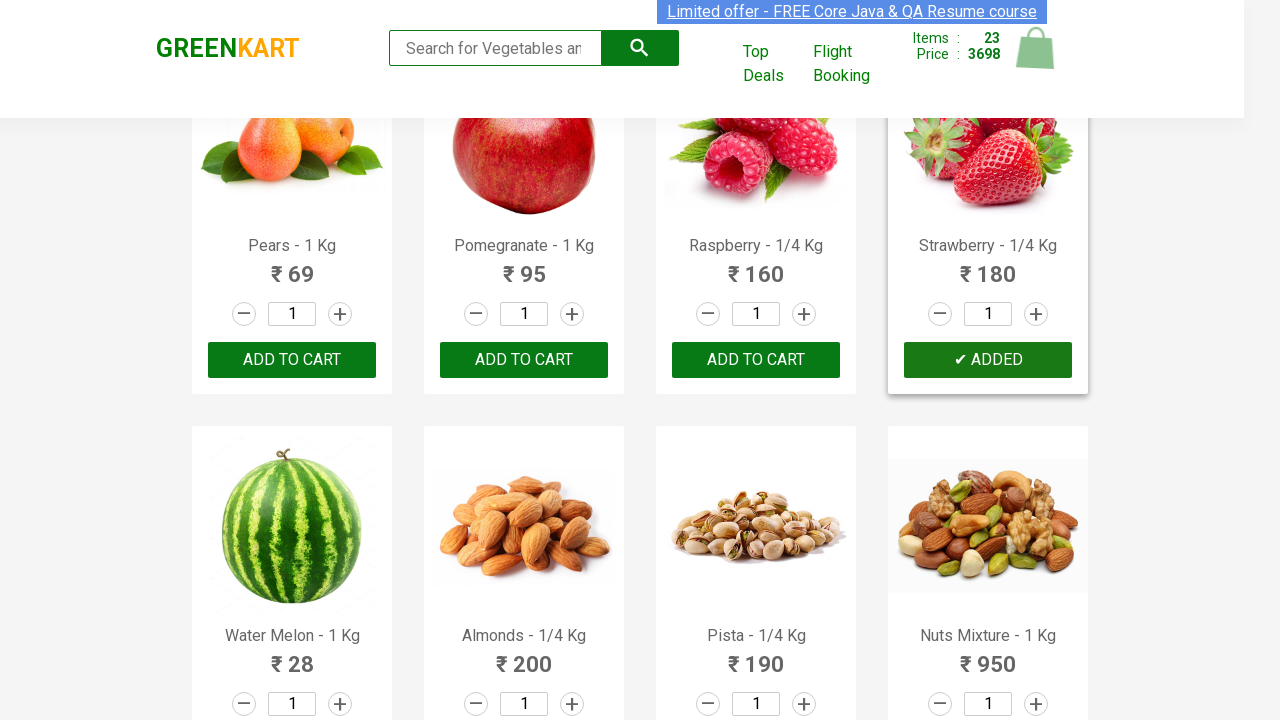

Clicked ADD TO CART button for a product at (524, 360) on button:has-text('ADD TO CART') >> nth=24
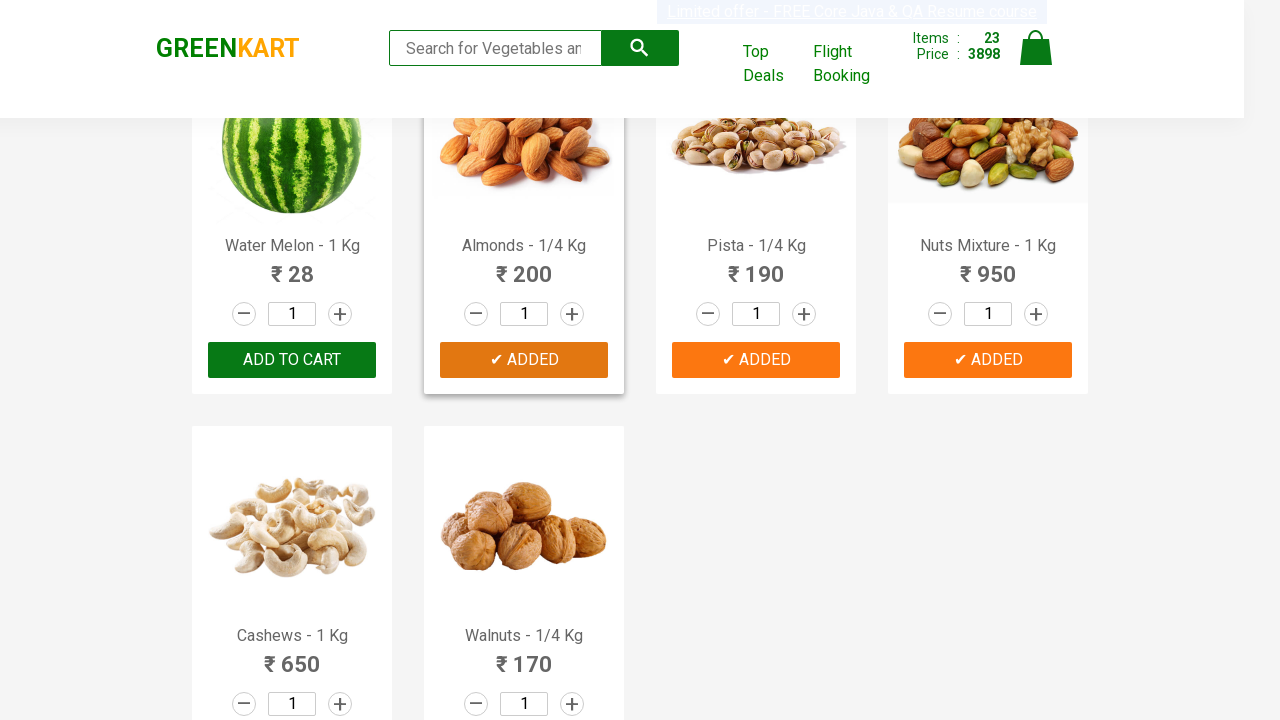

Clicked ADD TO CART button for a product at (988, 360) on button:has-text('ADD TO CART') >> nth=25
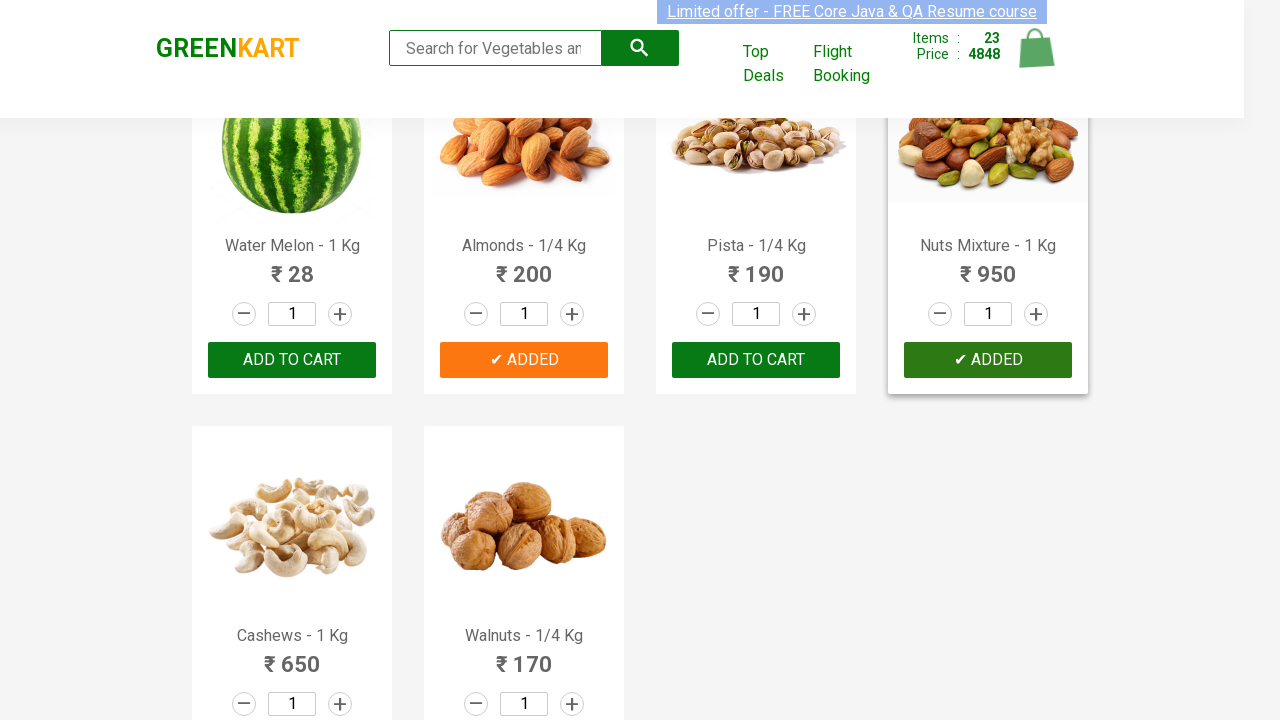

Clicked ADD TO CART button for a product at (524, 569) on button:has-text('ADD TO CART') >> nth=26
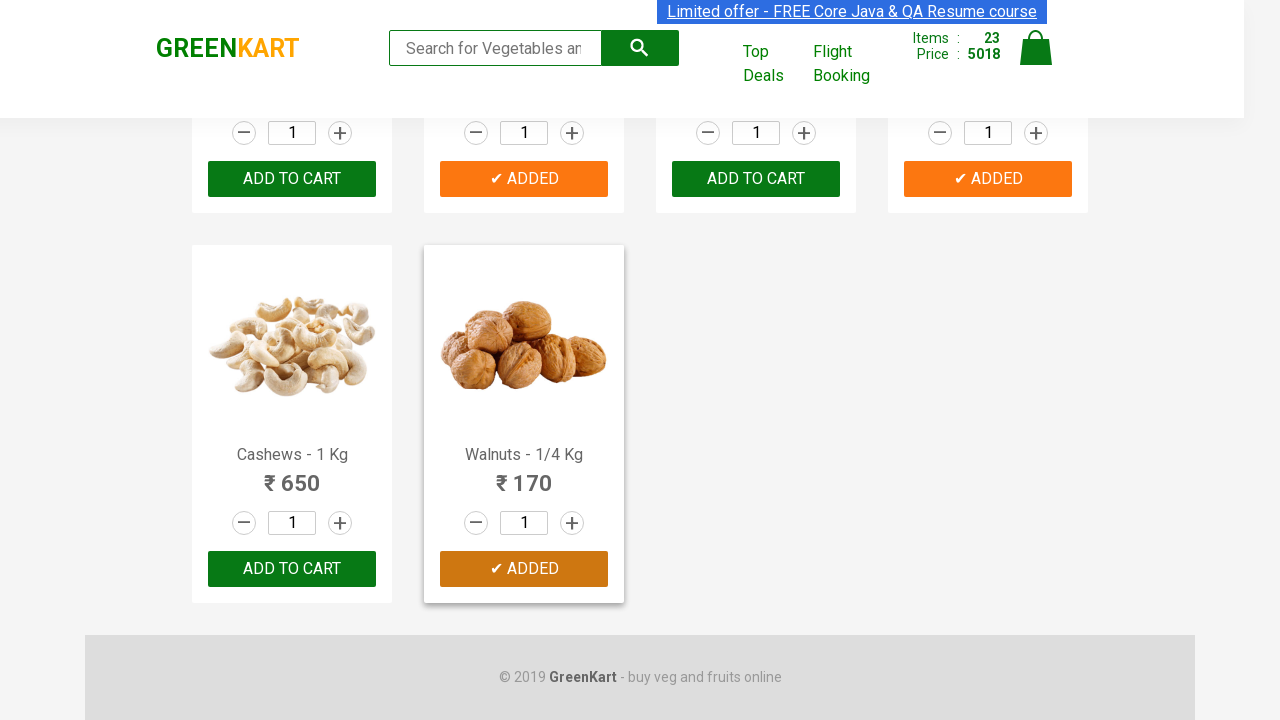

Clicked ADD TO CART button for a product at (292, 569) on button:has-text('ADD TO CART') >> nth=27
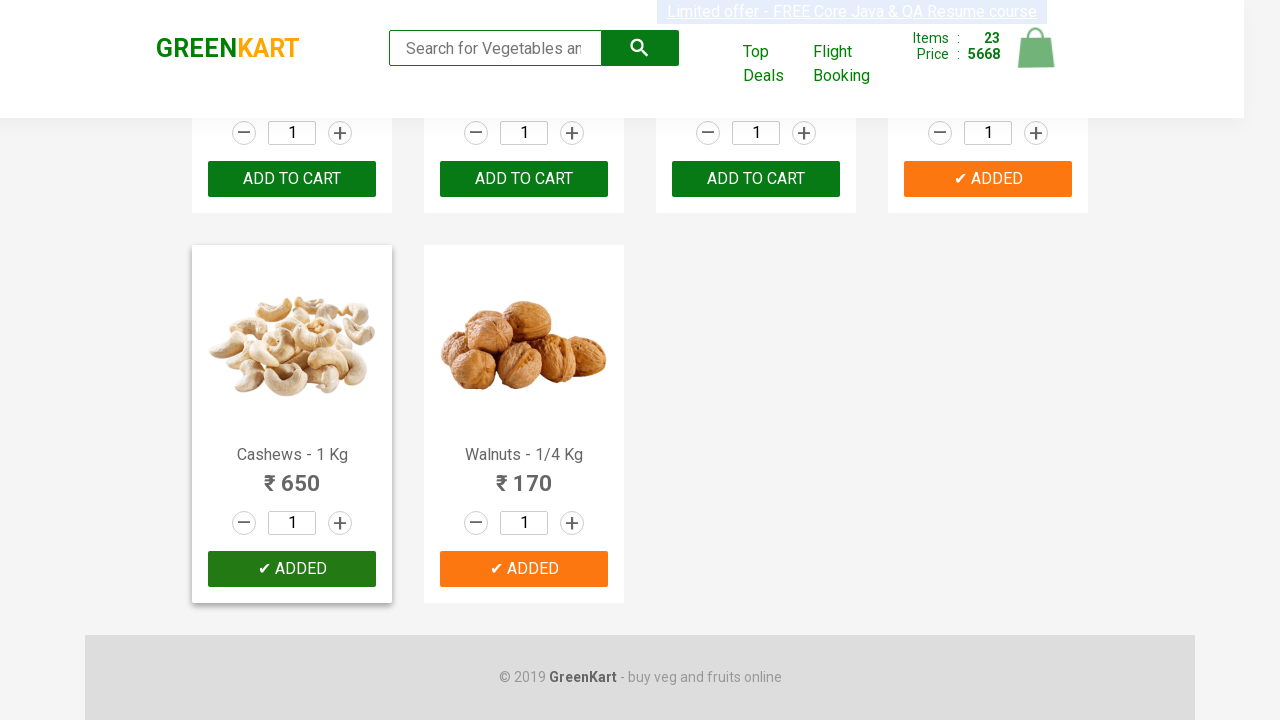

Clicked ADD TO CART button for a product at (524, 569) on button:has-text('ADD TO CART') >> nth=28
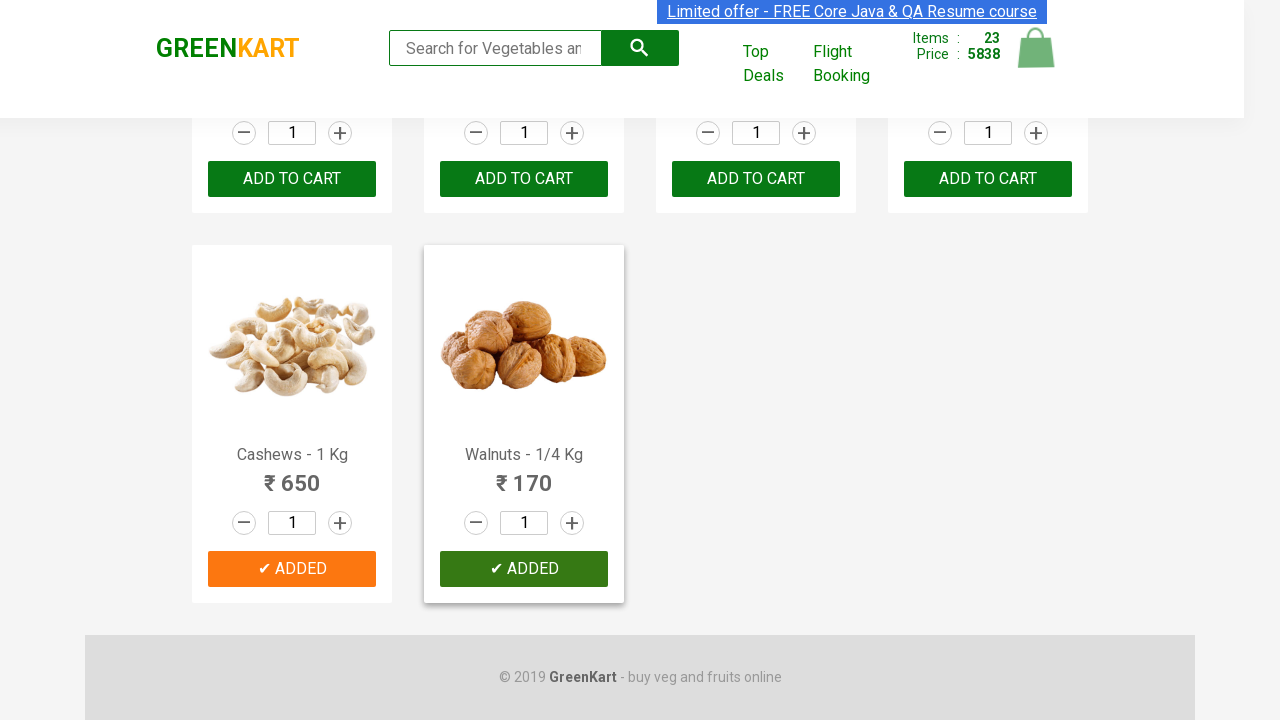

Clicked ADD TO CART button for a product at (524, 569) on button:has-text('ADD TO CART') >> nth=29
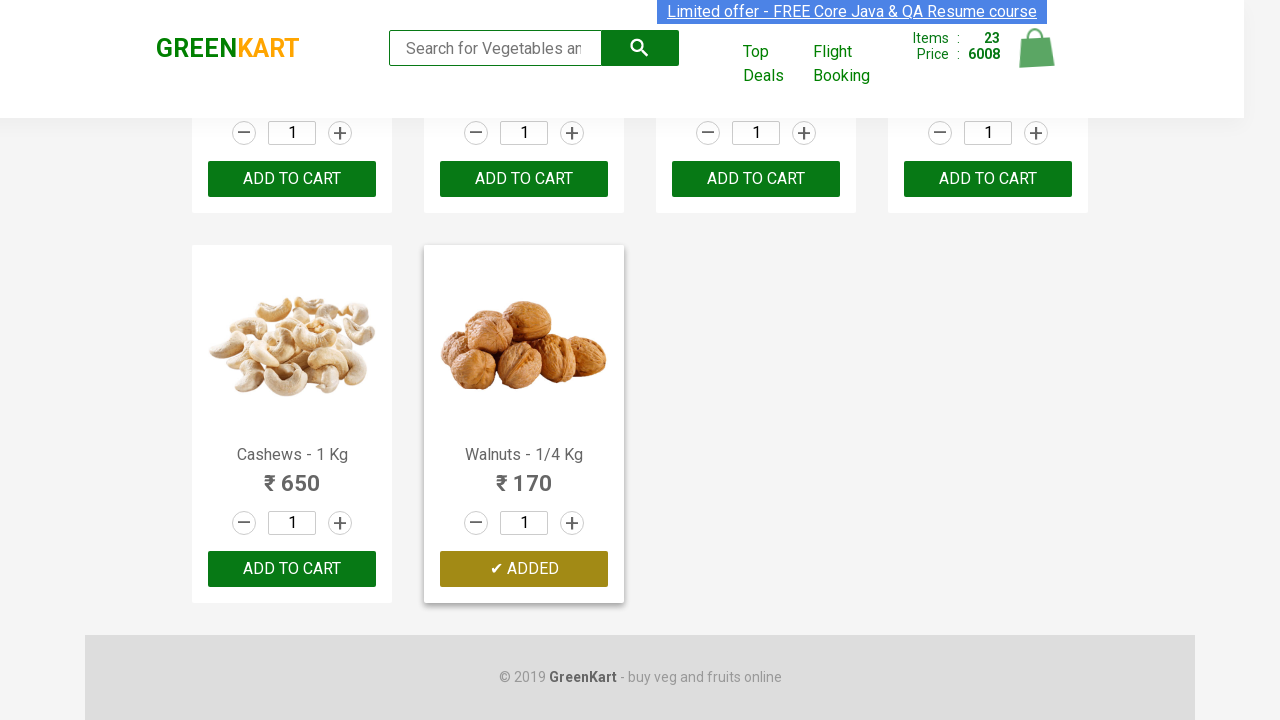

Clicked cart icon to view cart at (1036, 48) on img[alt='Cart']
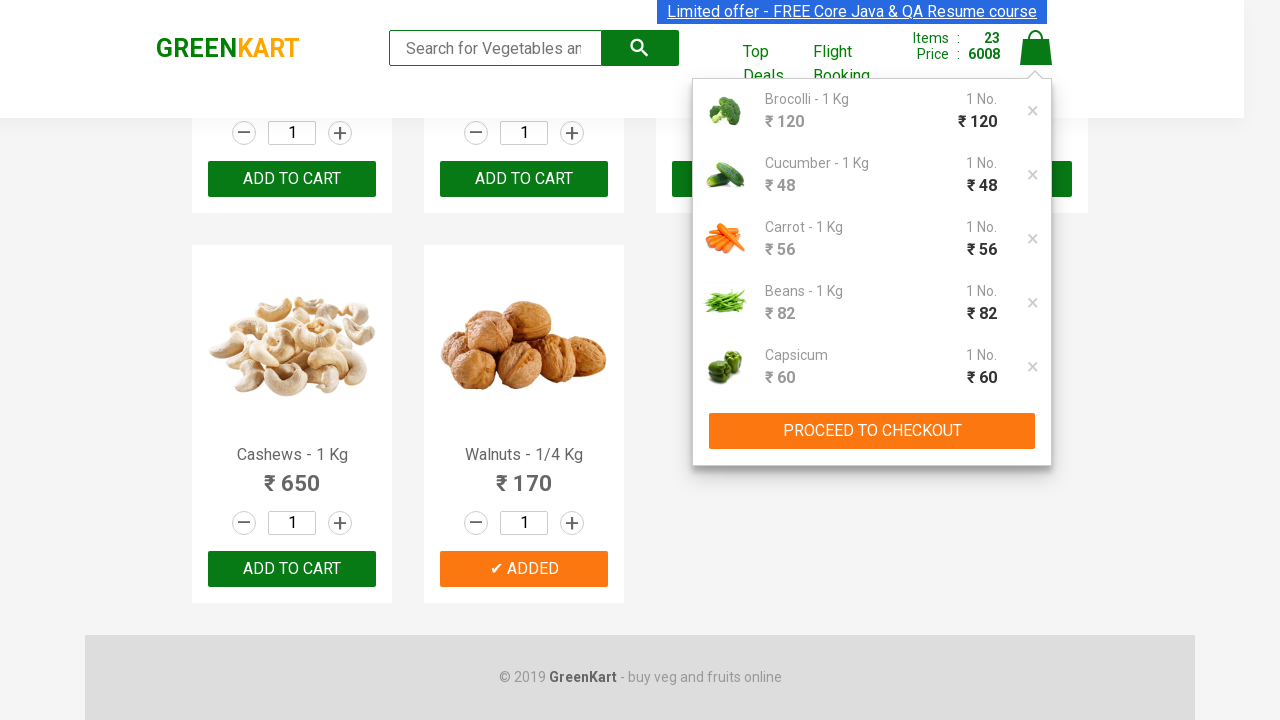

Clicked PROCEED TO CHECKOUT button at (872, 431) on button:has-text('PROCEED TO CHECKOUT')
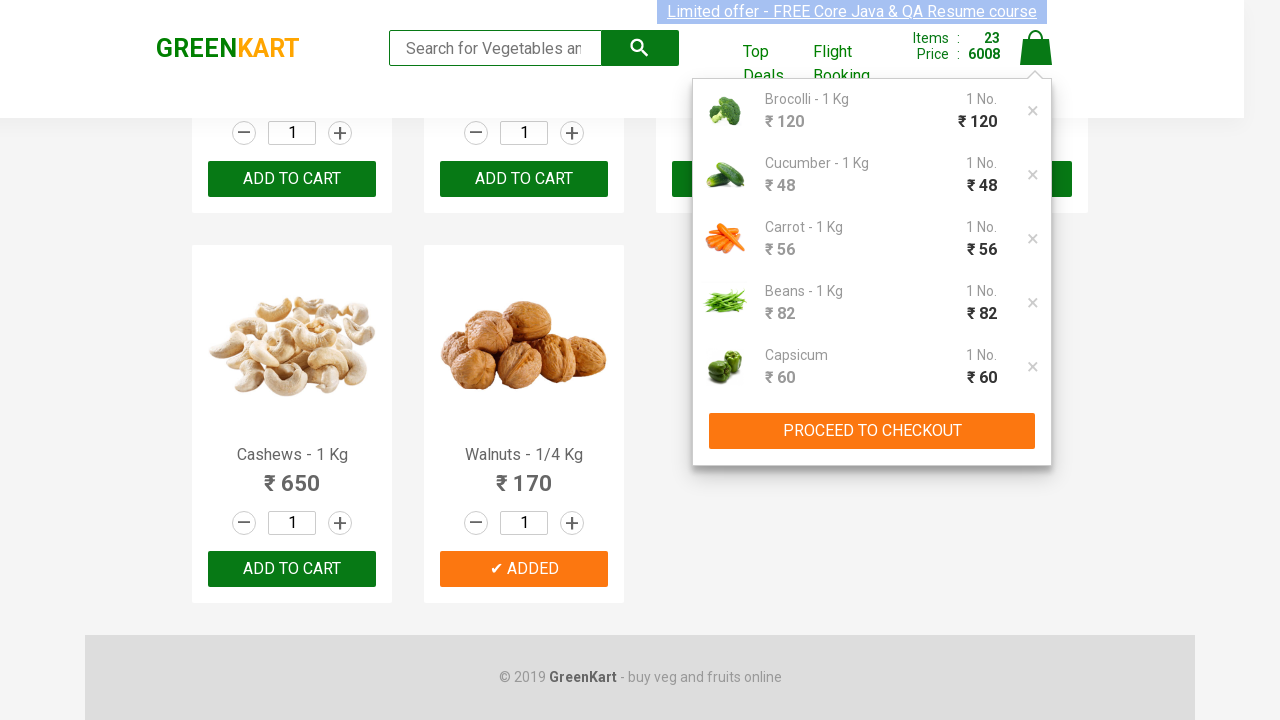

Checkout page loaded with promo code input visible
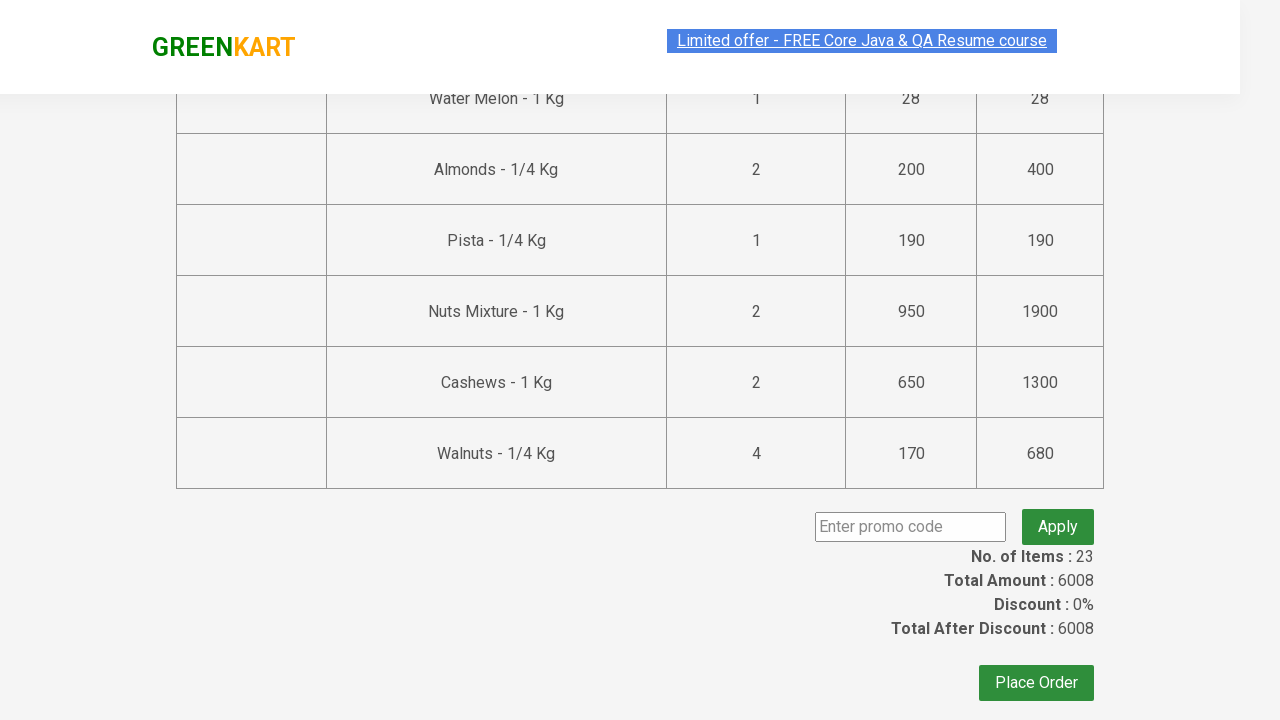

Entered promo code 'rahulshettyacademy' in the promo code field on .promoCode
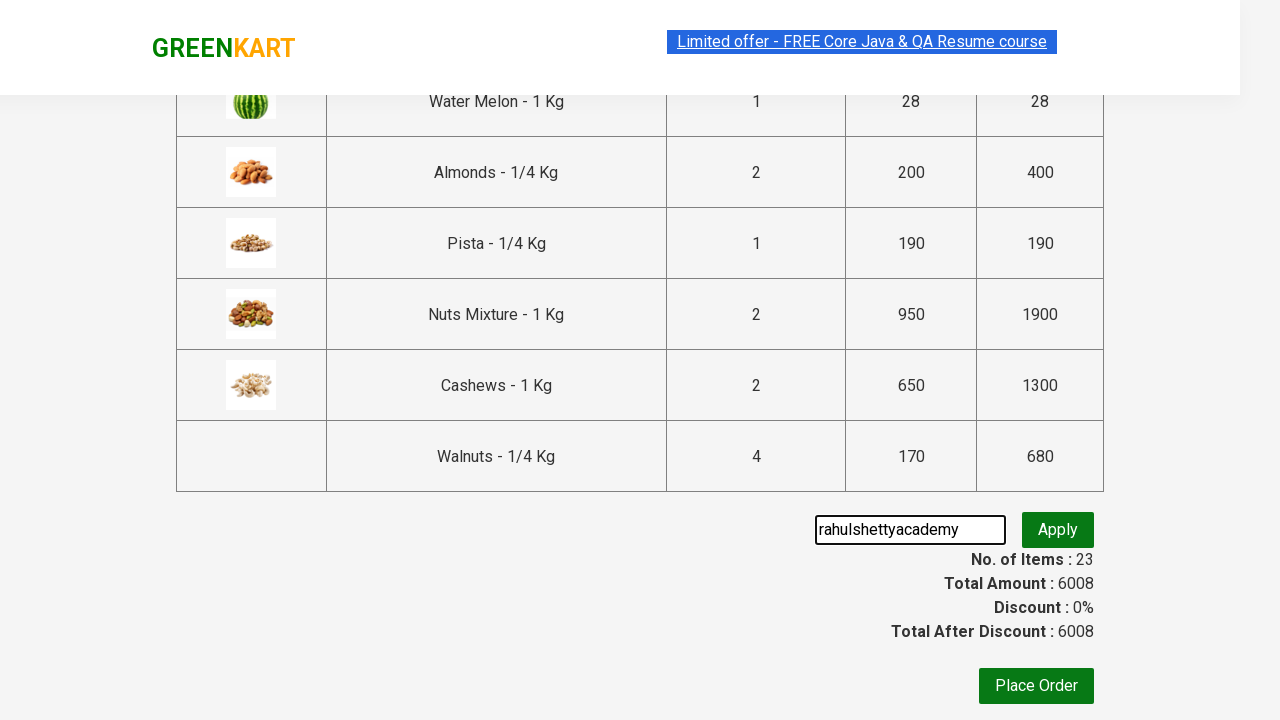

Clicked Apply button to apply the promo code at (1058, 530) on .promoBtn
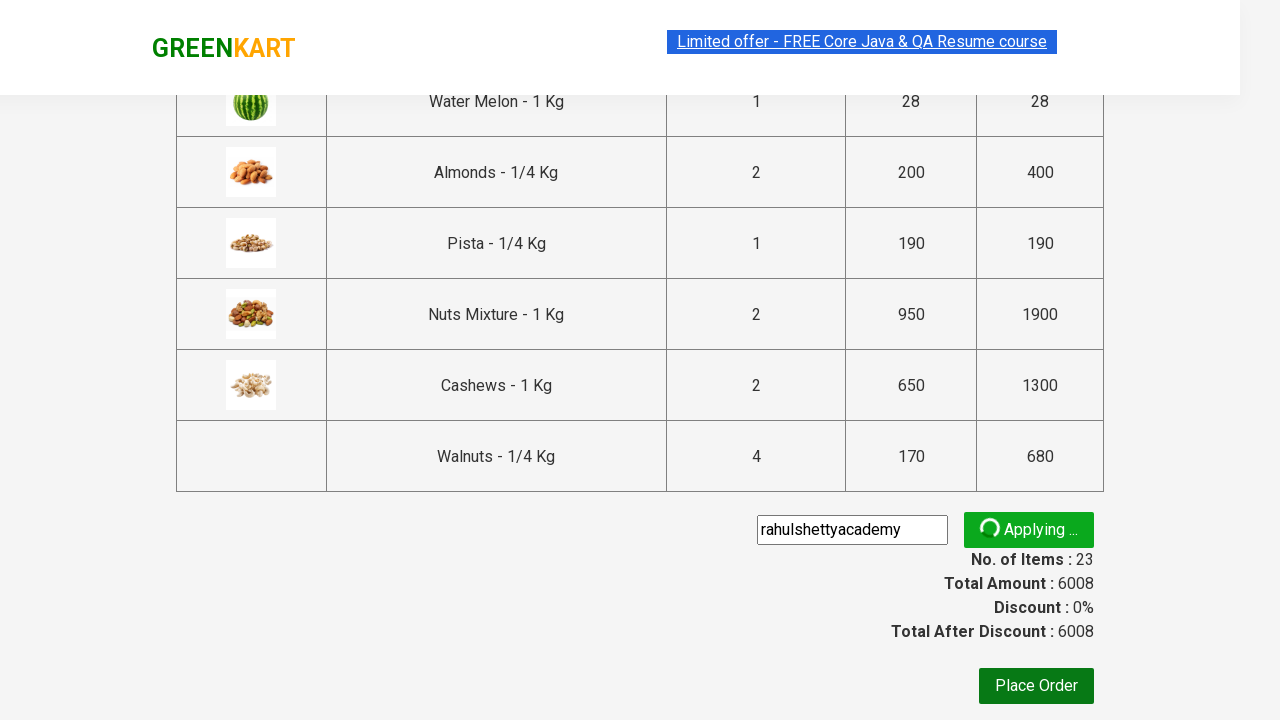

Promo code successfully applied - success message confirmed
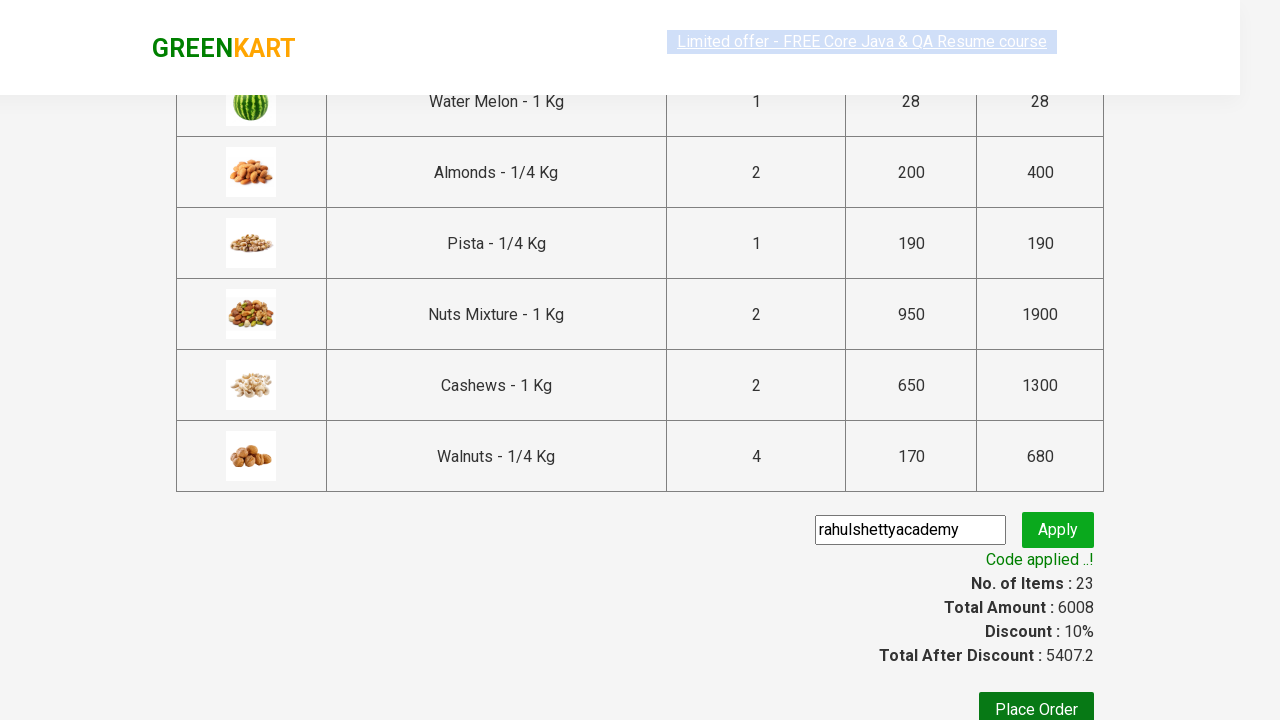

Discount amount is displayed, verifying the discount was applied to the total
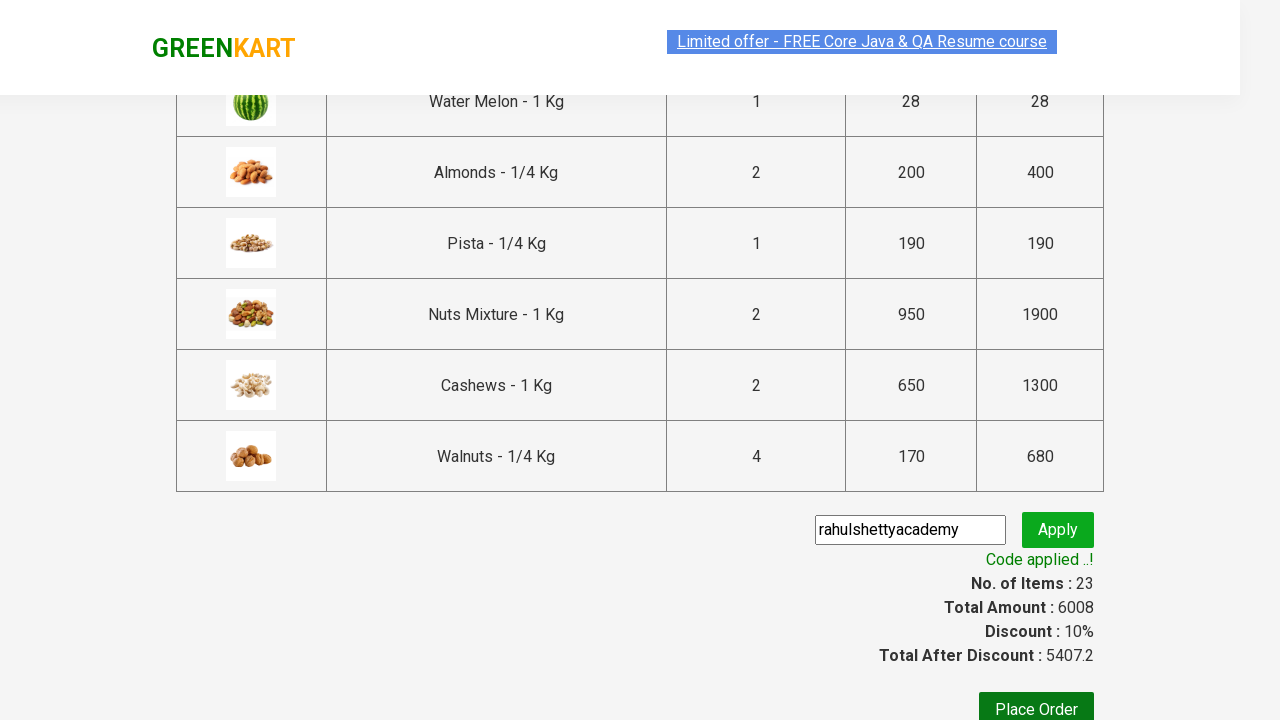

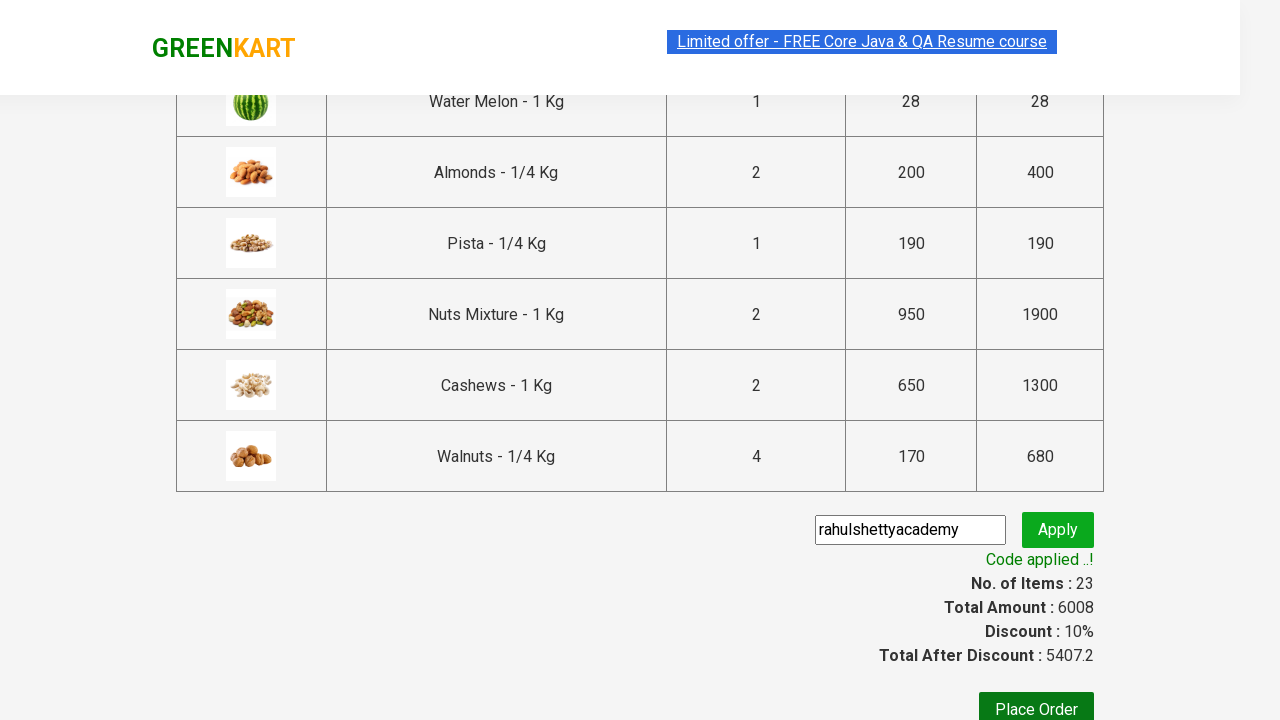